Tests calendar date picker functionality by navigating through months and years to select February 14, 2027

Starting URL: https://www.hyrtutorials.com/p/calendar-practice.html

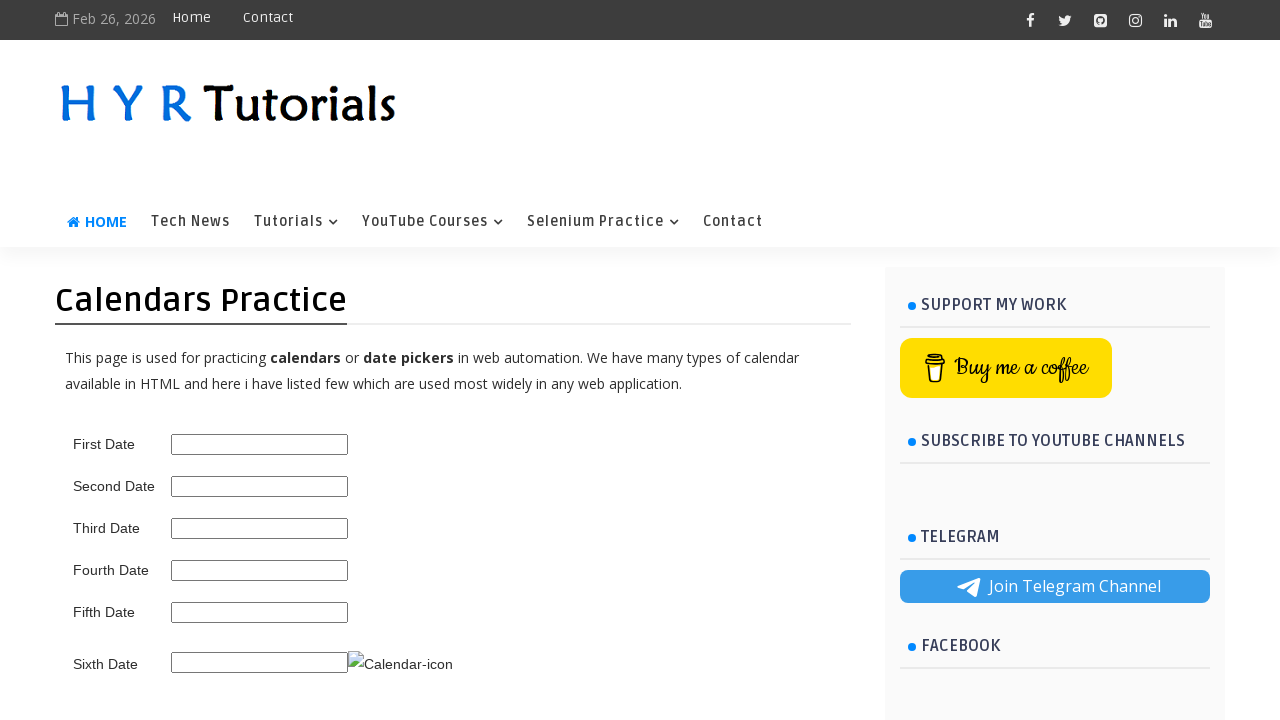

Clicked date picker to open calendar at (260, 444) on #first_date_picker
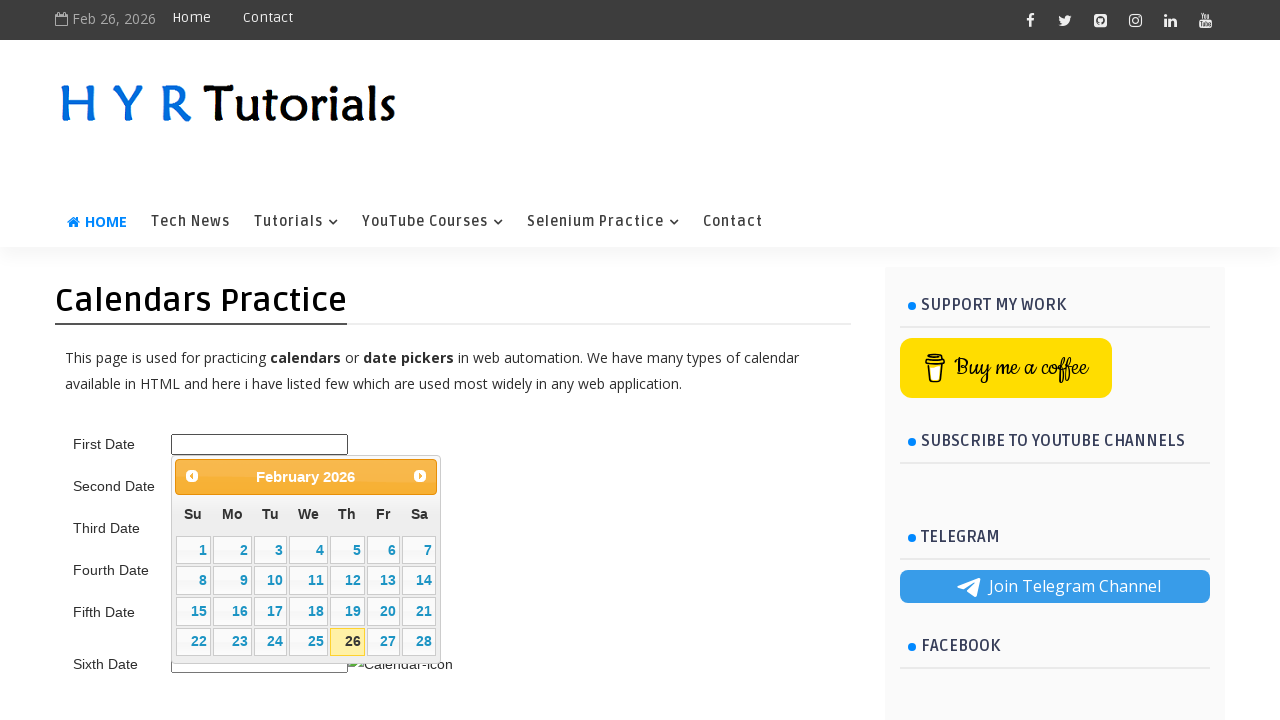

Retrieved current month name from calendar
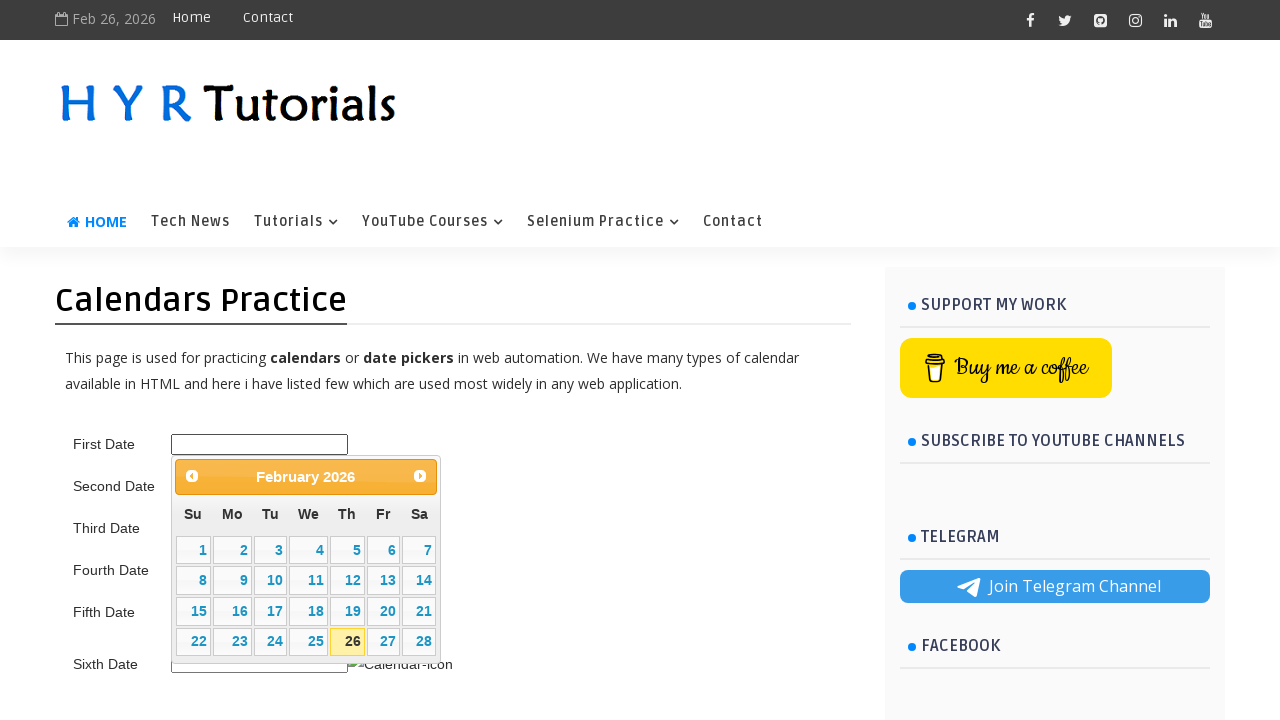

Retrieved current year from calendar
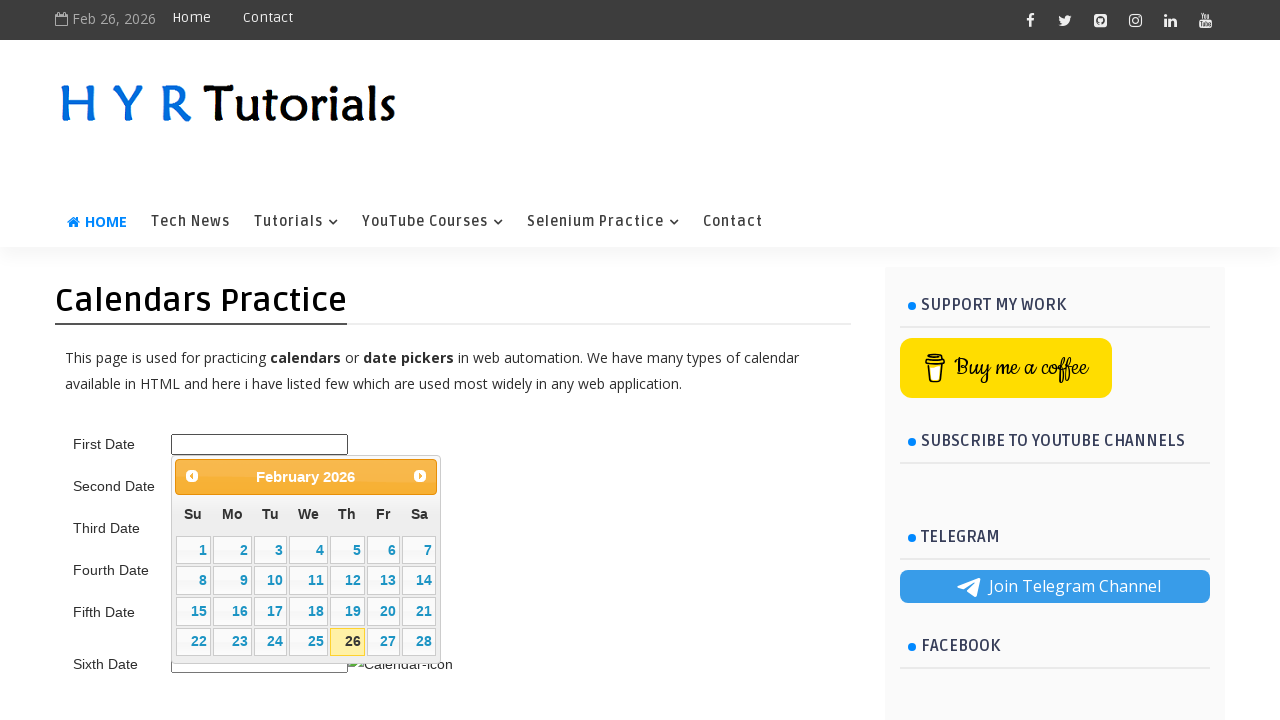

Clicked Next button to navigate to next month (currently at February 2026) at (420, 476) on span:text('Next')
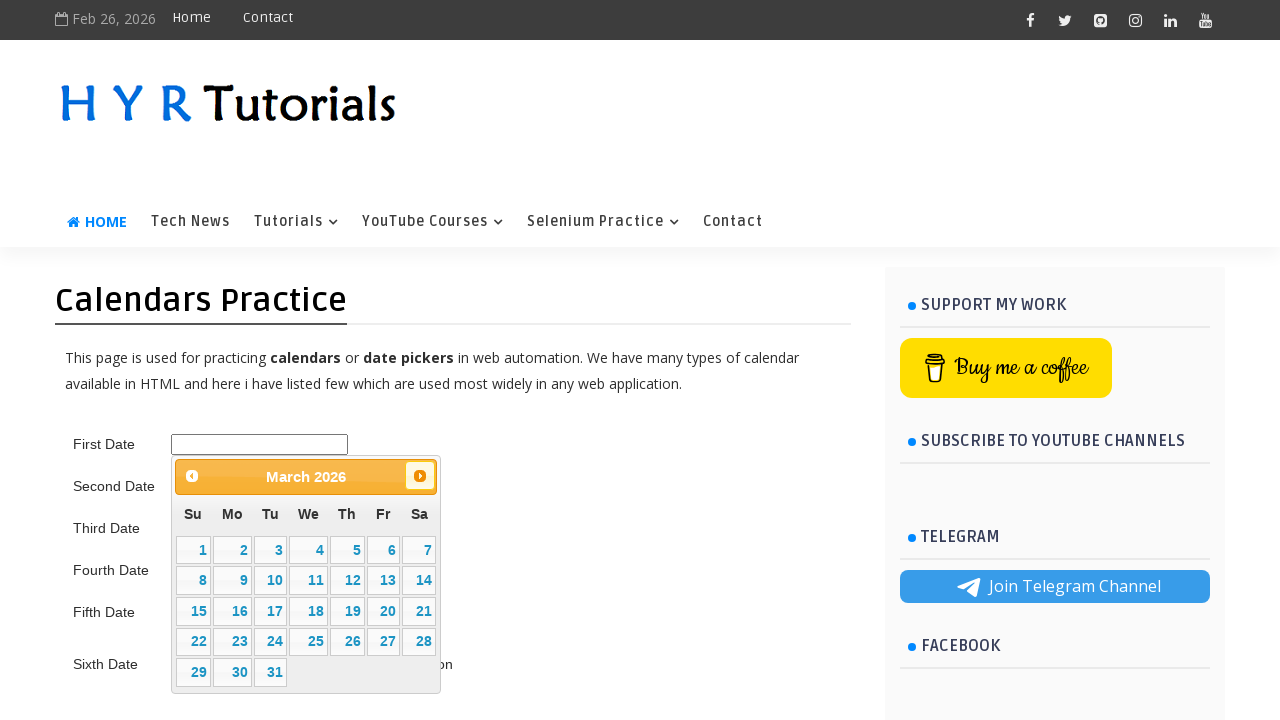

Retrieved updated month name from calendar
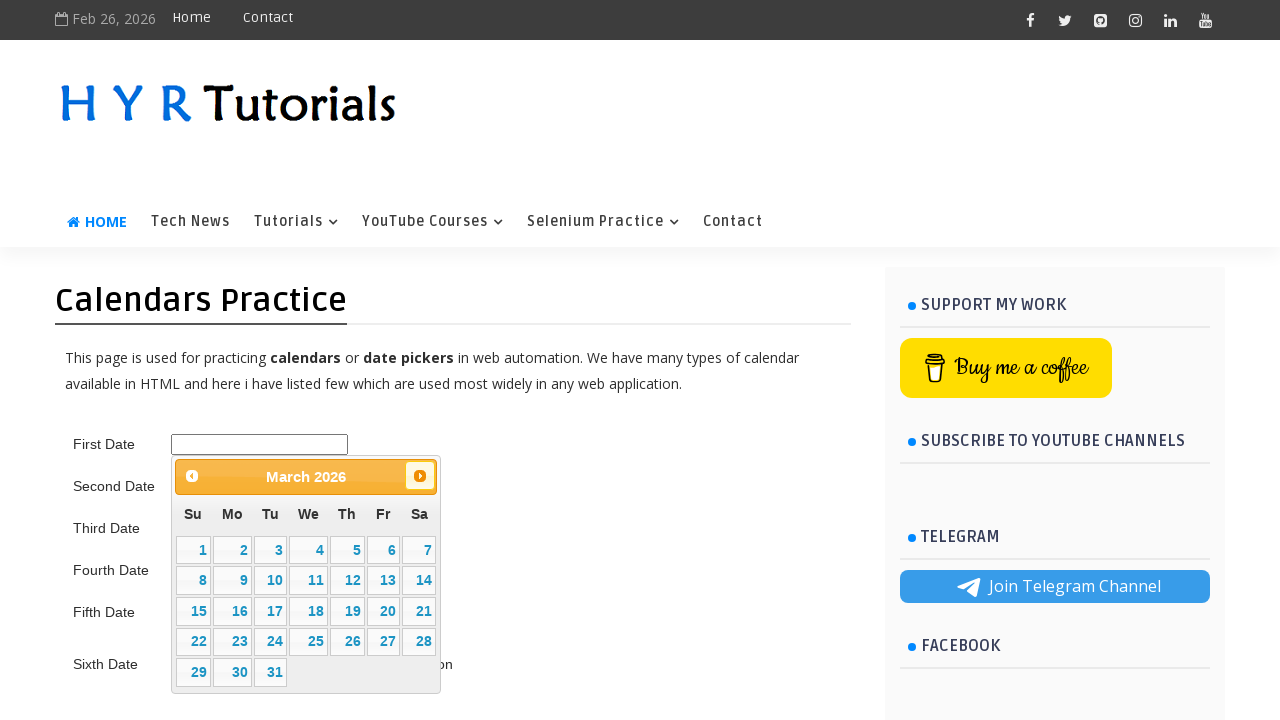

Retrieved updated year from calendar
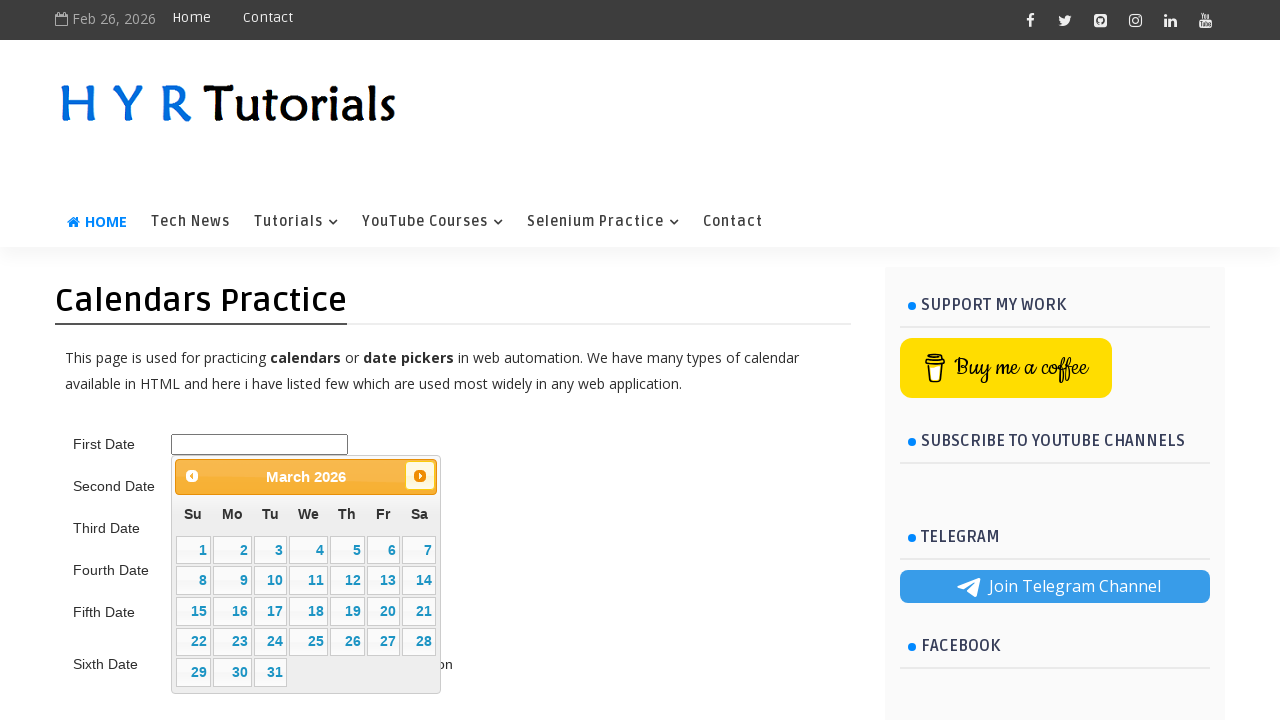

Clicked Next button to navigate to next month (currently at March 2026) at (420, 476) on span:text('Next')
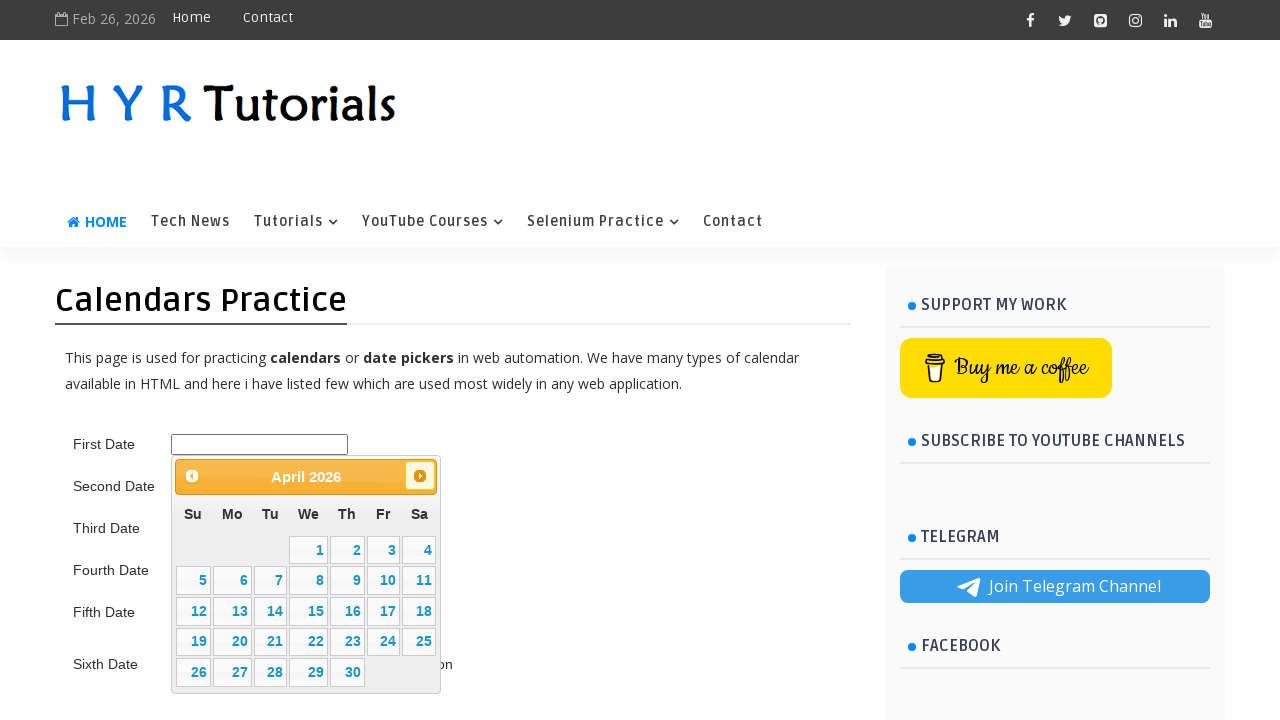

Retrieved updated month name from calendar
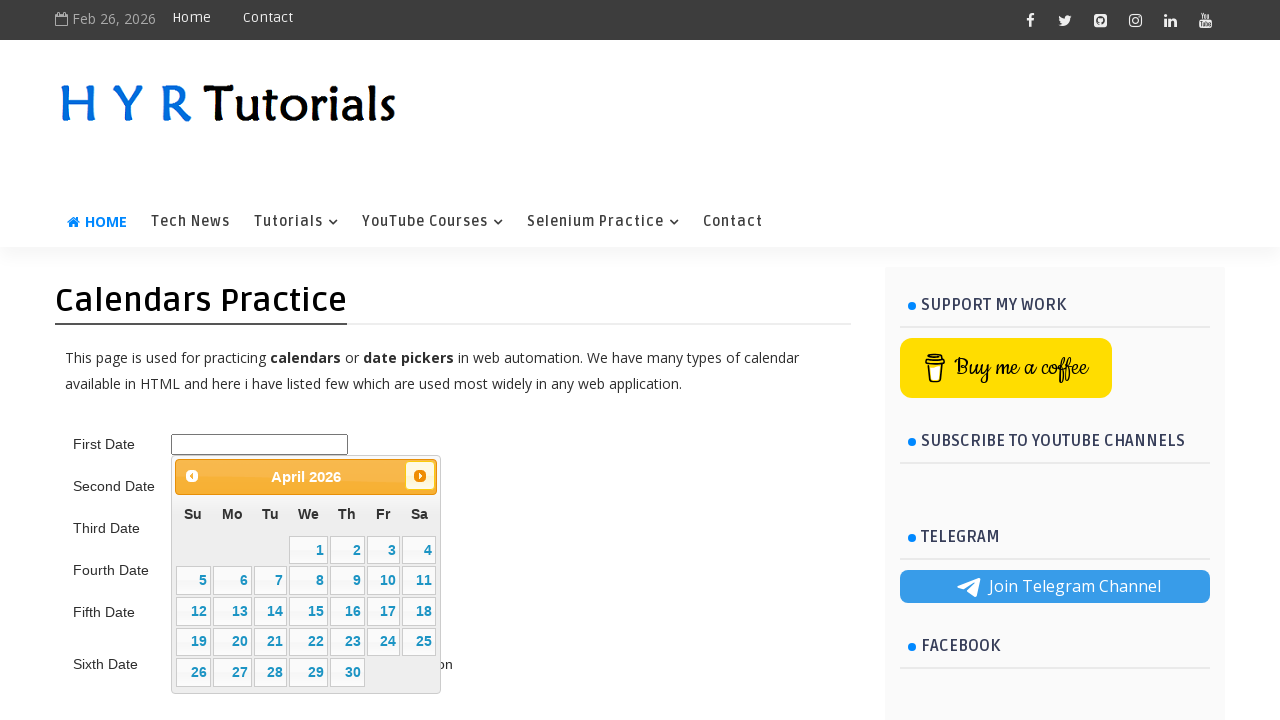

Retrieved updated year from calendar
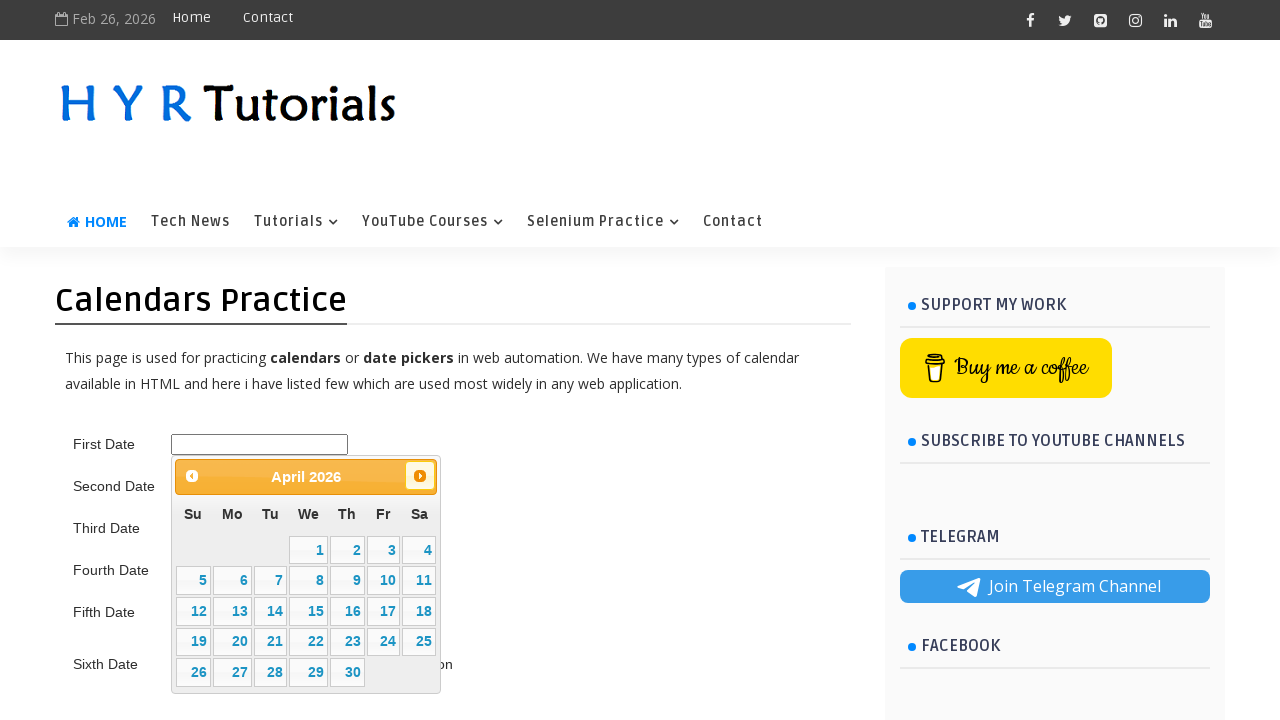

Clicked Next button to navigate to next month (currently at April 2026) at (420, 476) on span:text('Next')
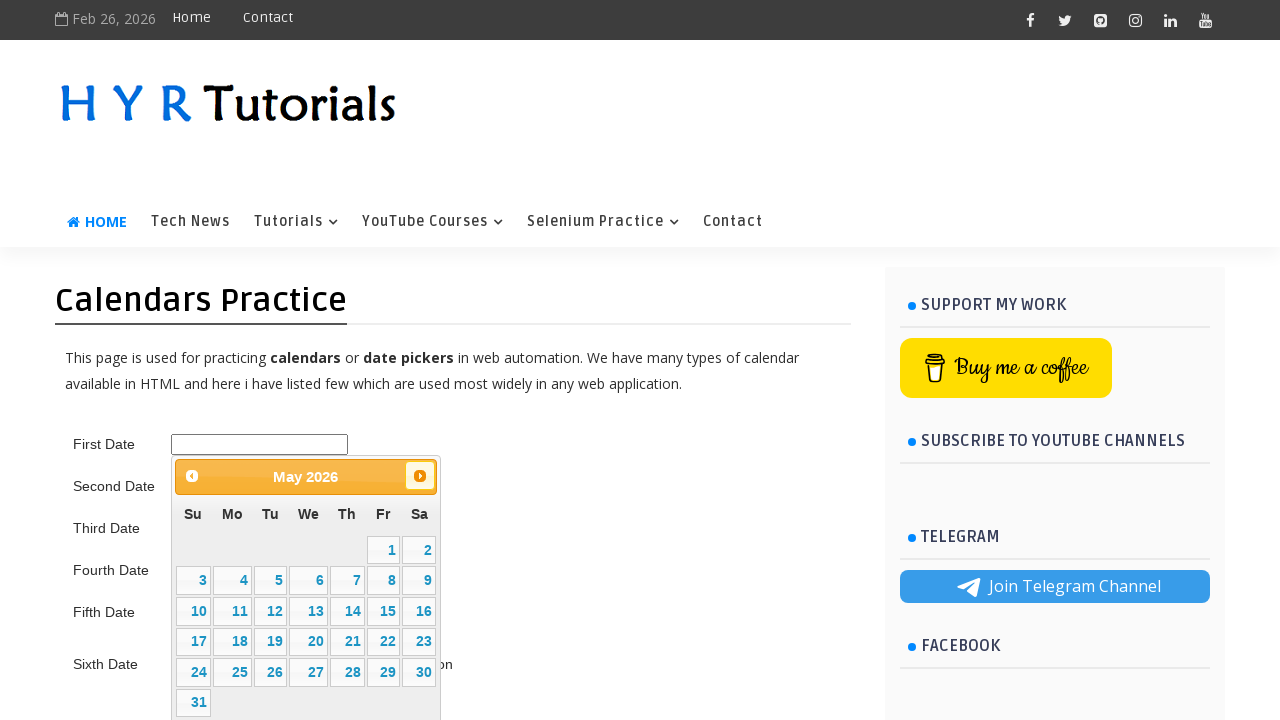

Retrieved updated month name from calendar
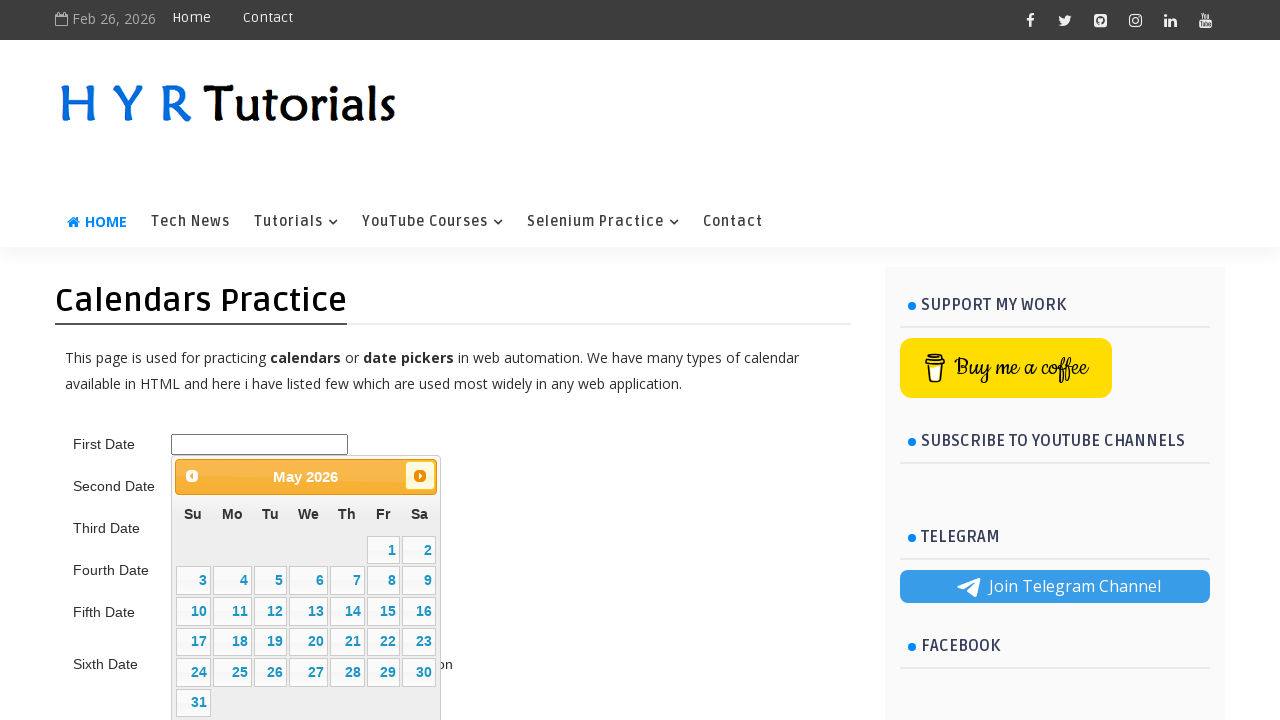

Retrieved updated year from calendar
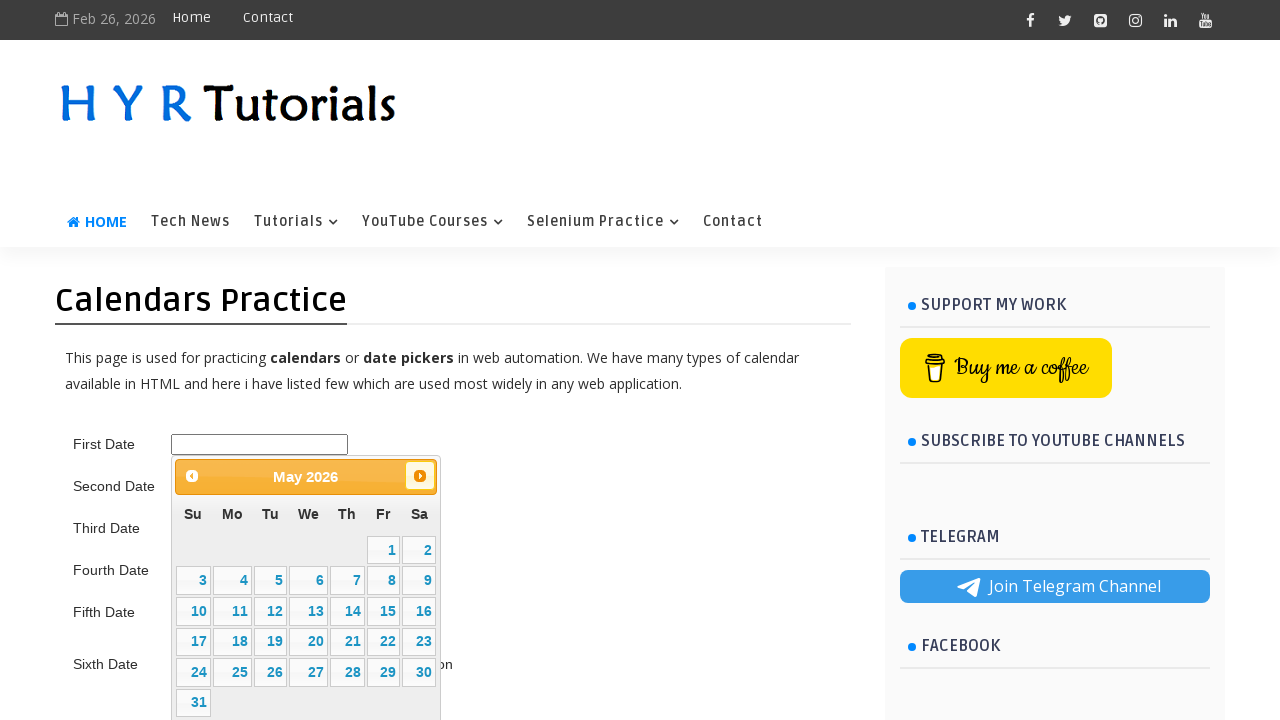

Clicked Next button to navigate to next month (currently at May 2026) at (420, 476) on span:text('Next')
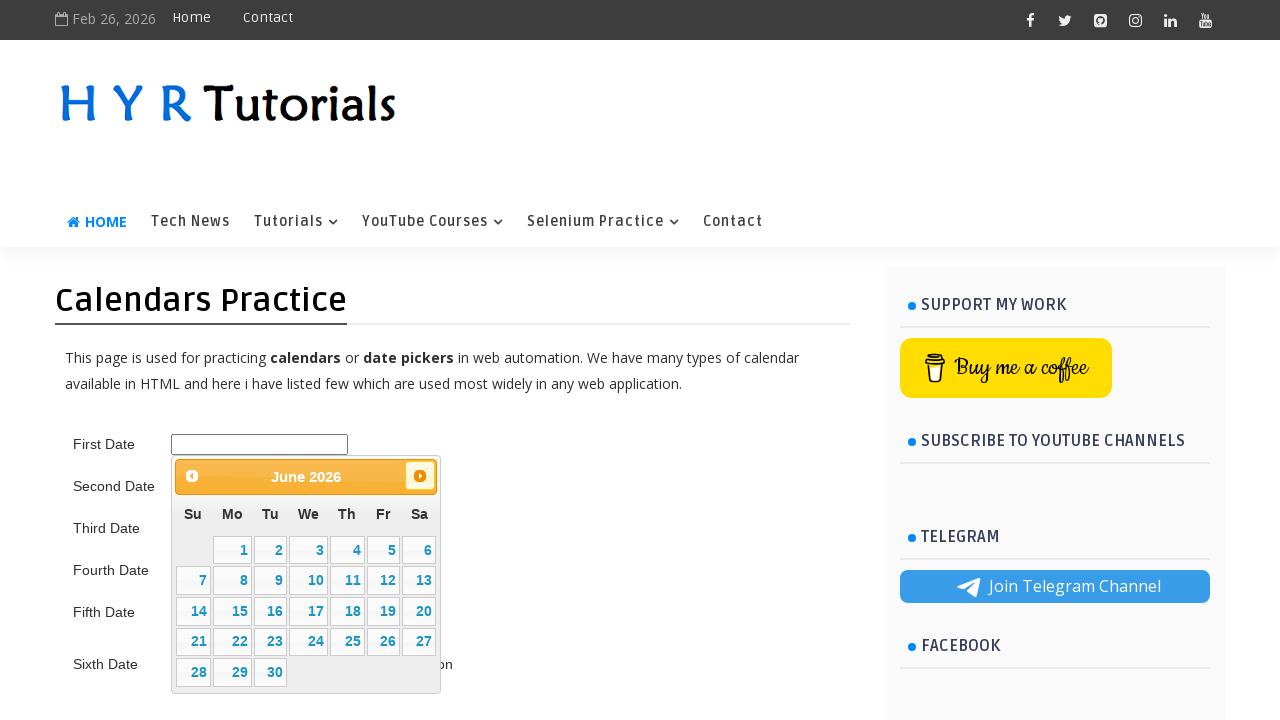

Retrieved updated month name from calendar
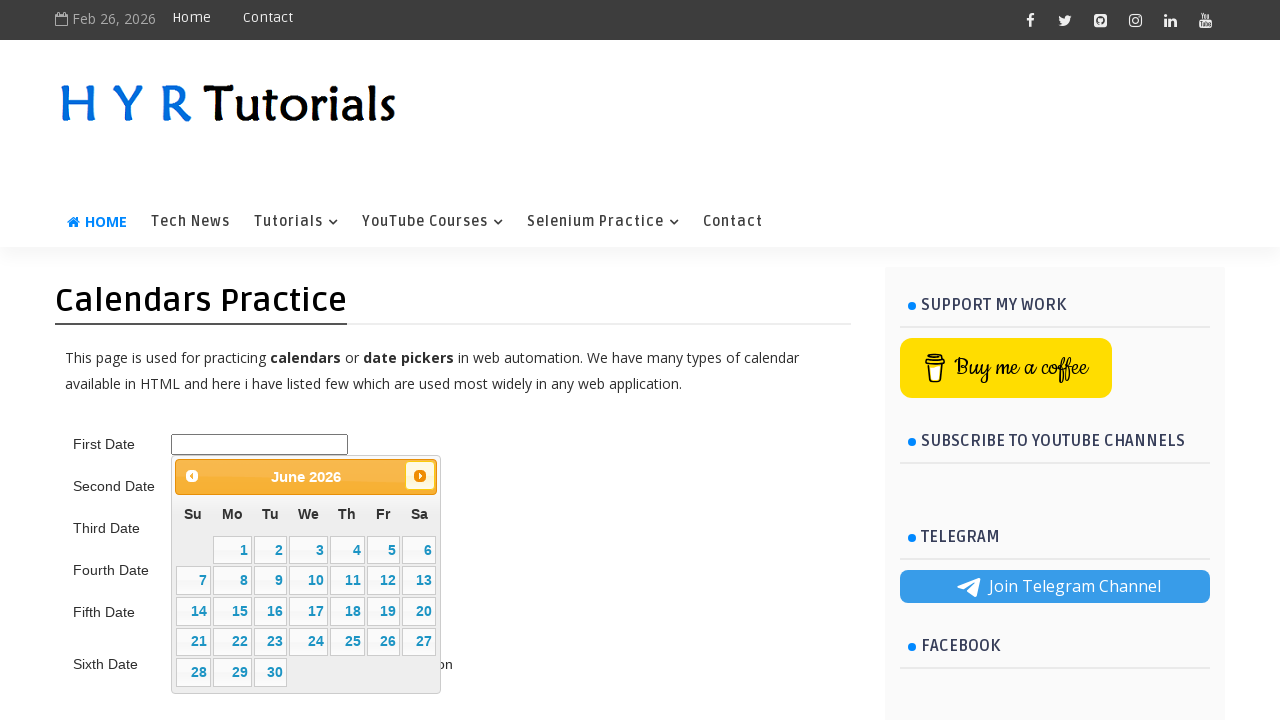

Retrieved updated year from calendar
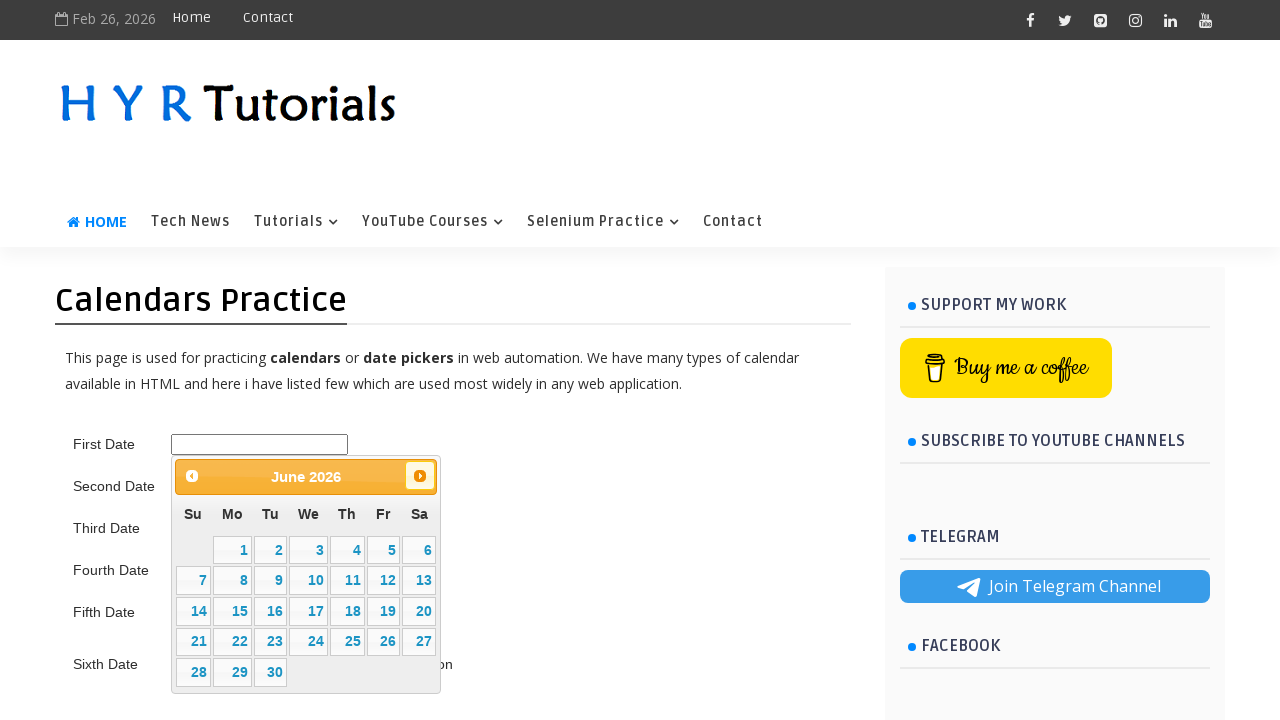

Clicked Next button to navigate to next month (currently at June 2026) at (420, 476) on span:text('Next')
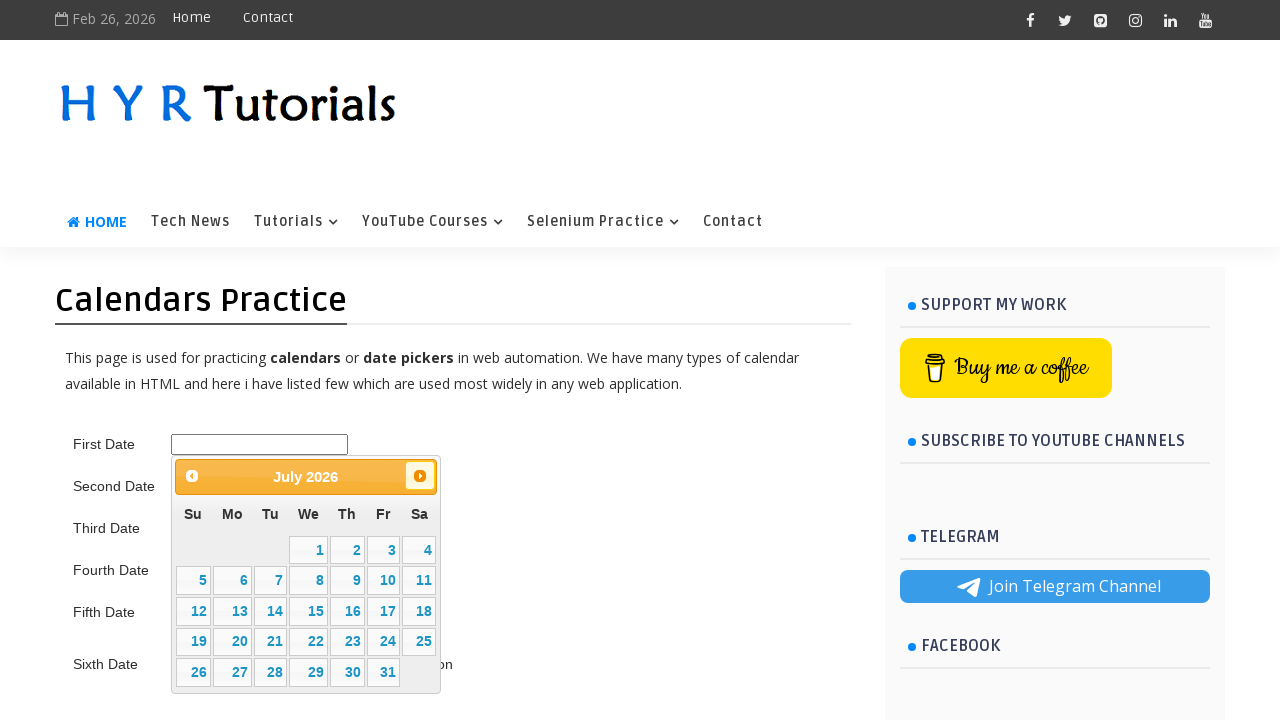

Retrieved updated month name from calendar
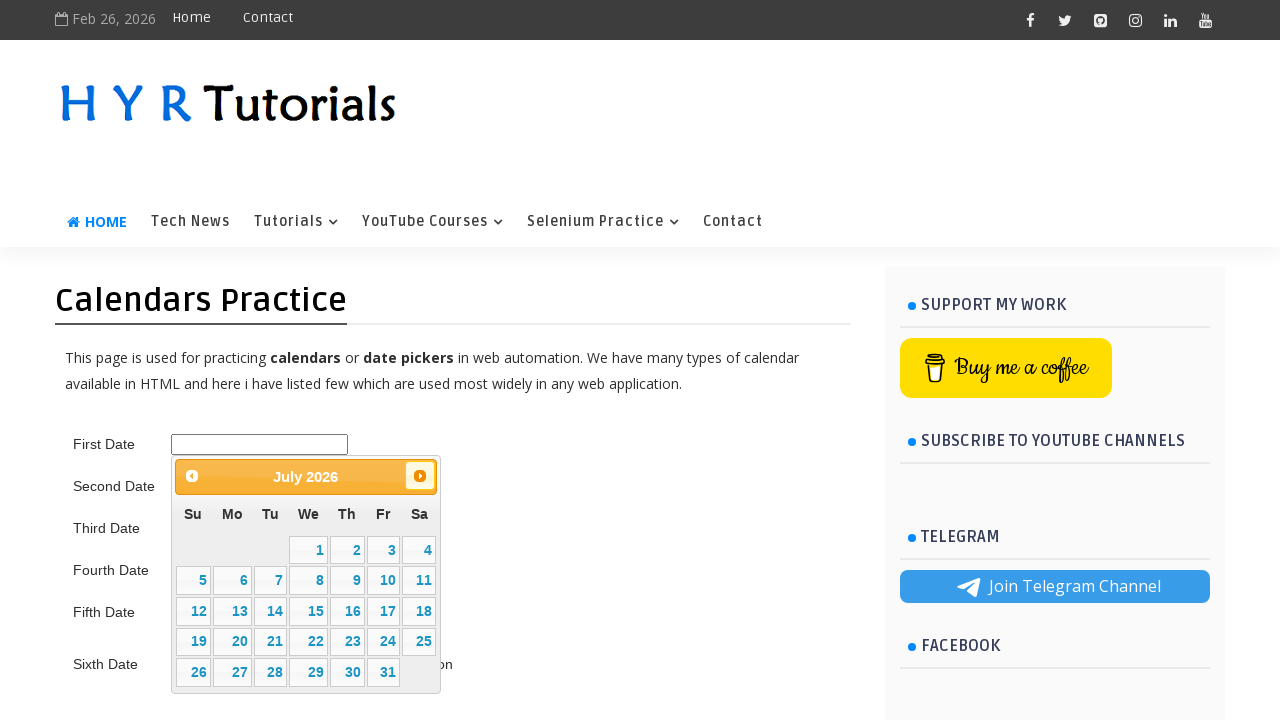

Retrieved updated year from calendar
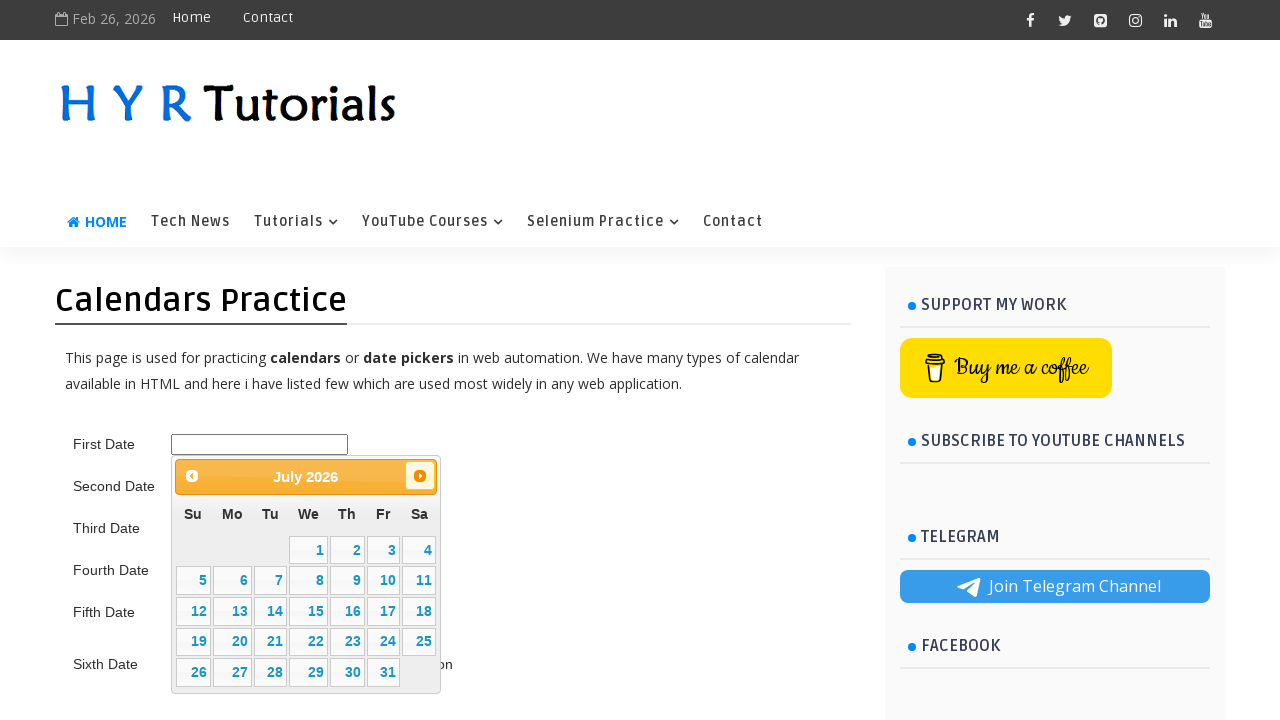

Clicked Next button to navigate to next month (currently at July 2026) at (420, 476) on span:text('Next')
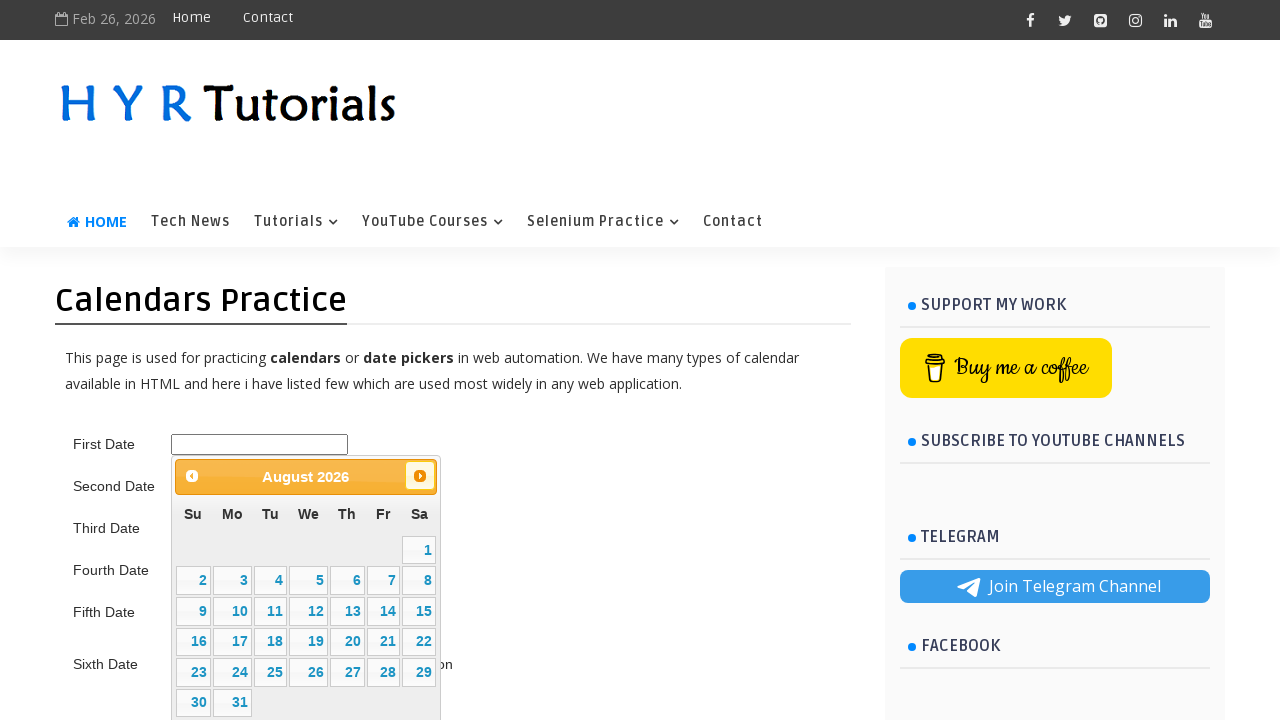

Retrieved updated month name from calendar
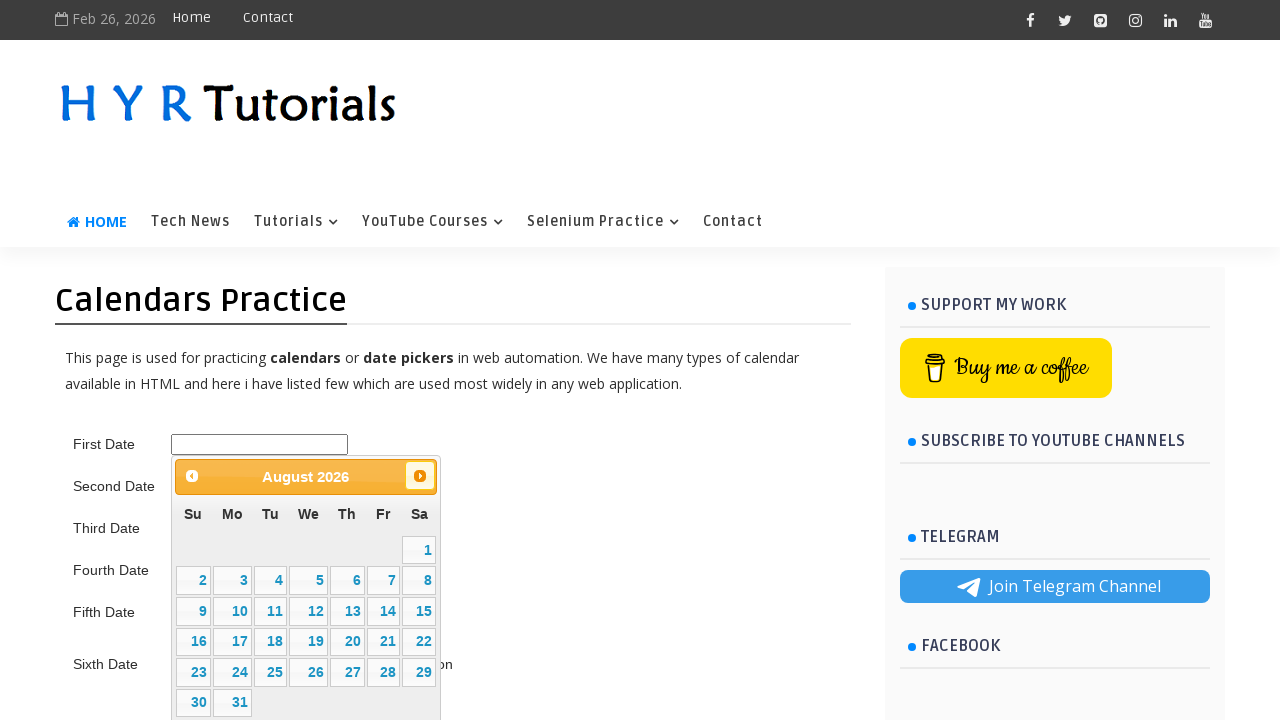

Retrieved updated year from calendar
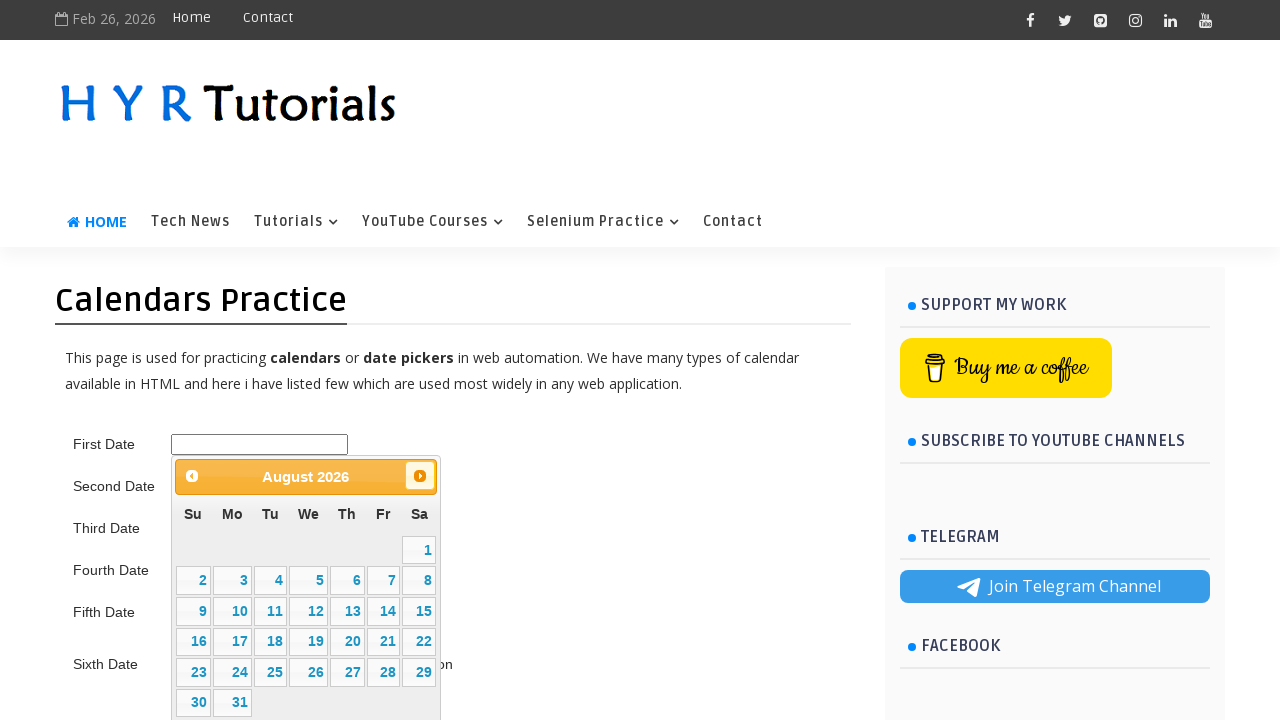

Clicked Next button to navigate to next month (currently at August 2026) at (420, 476) on span:text('Next')
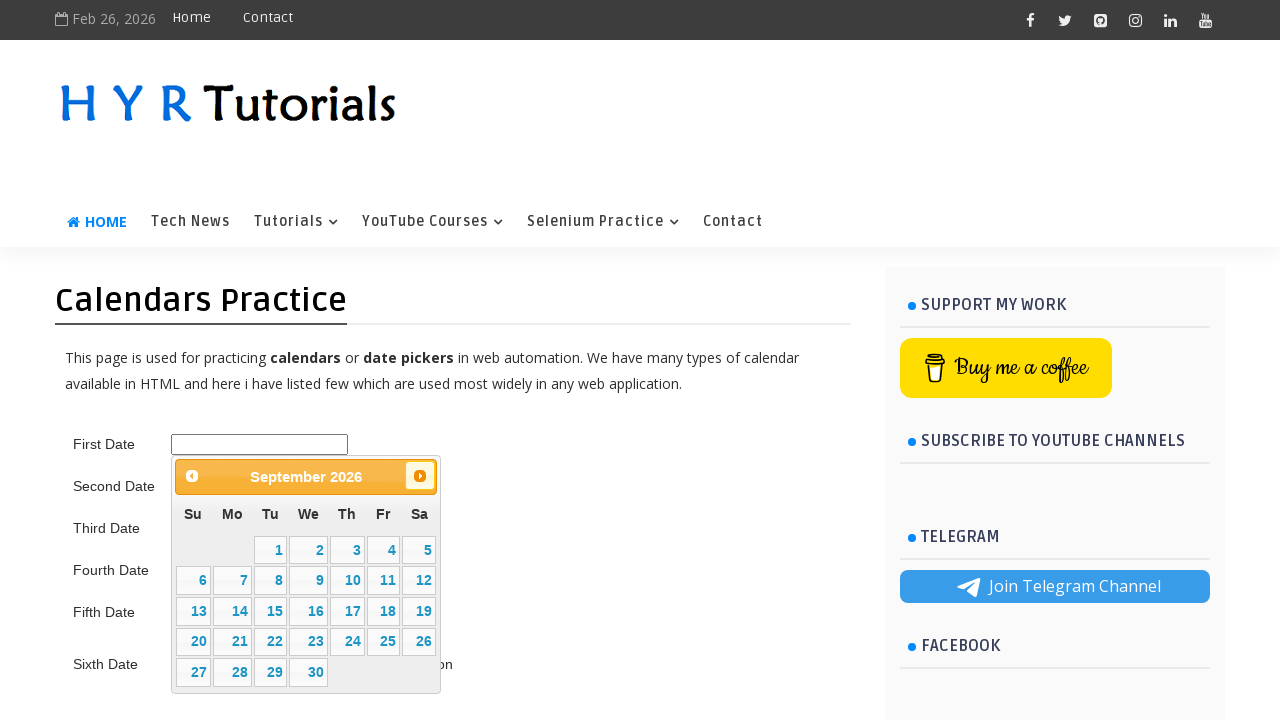

Retrieved updated month name from calendar
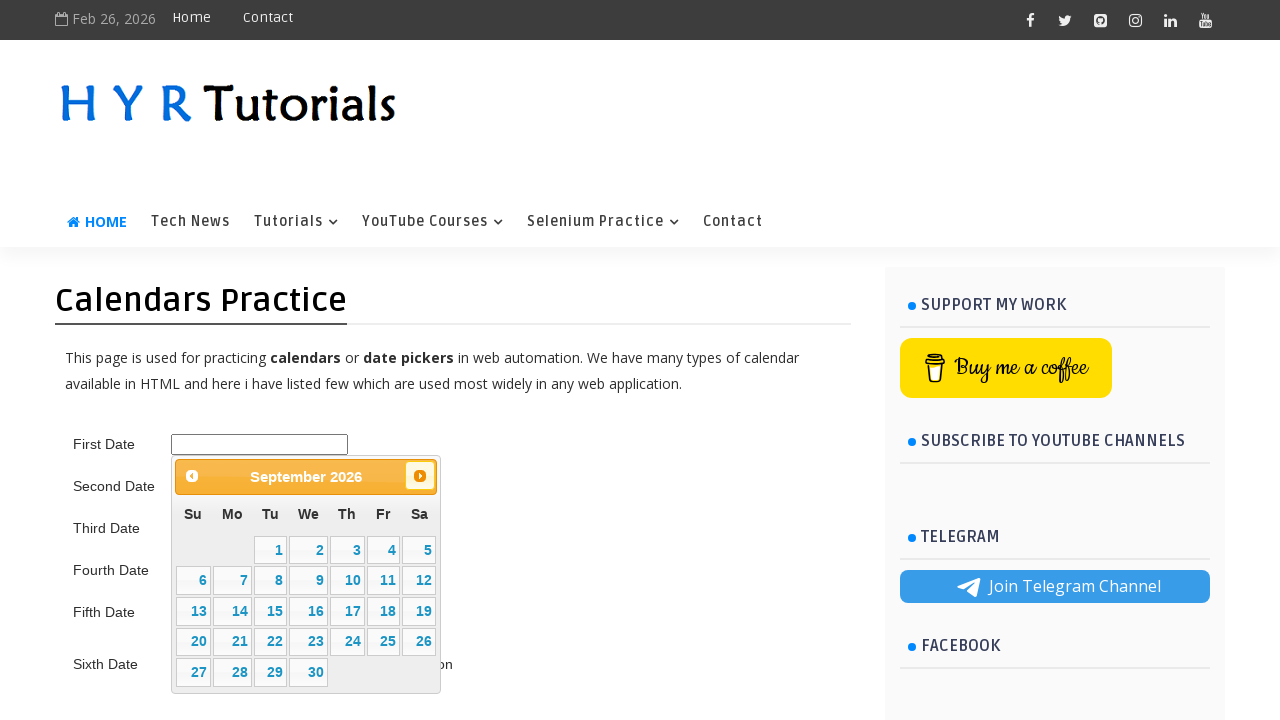

Retrieved updated year from calendar
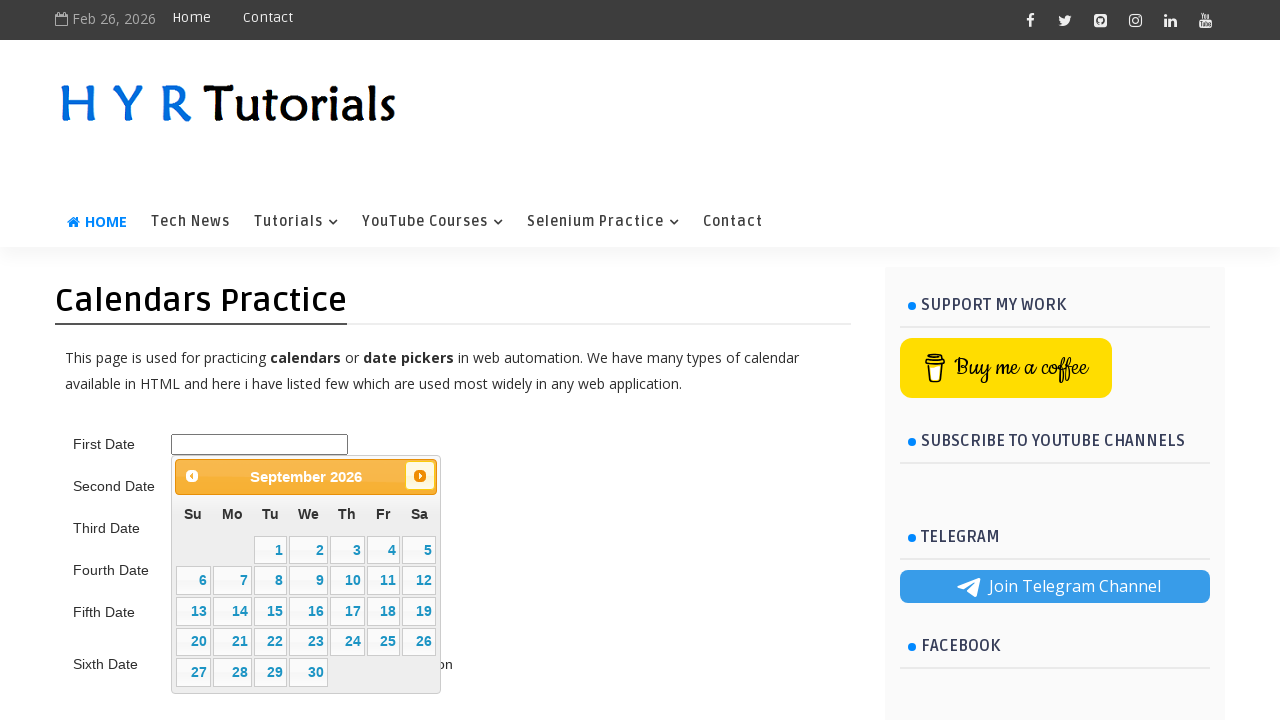

Clicked Next button to navigate to next month (currently at September 2026) at (420, 476) on span:text('Next')
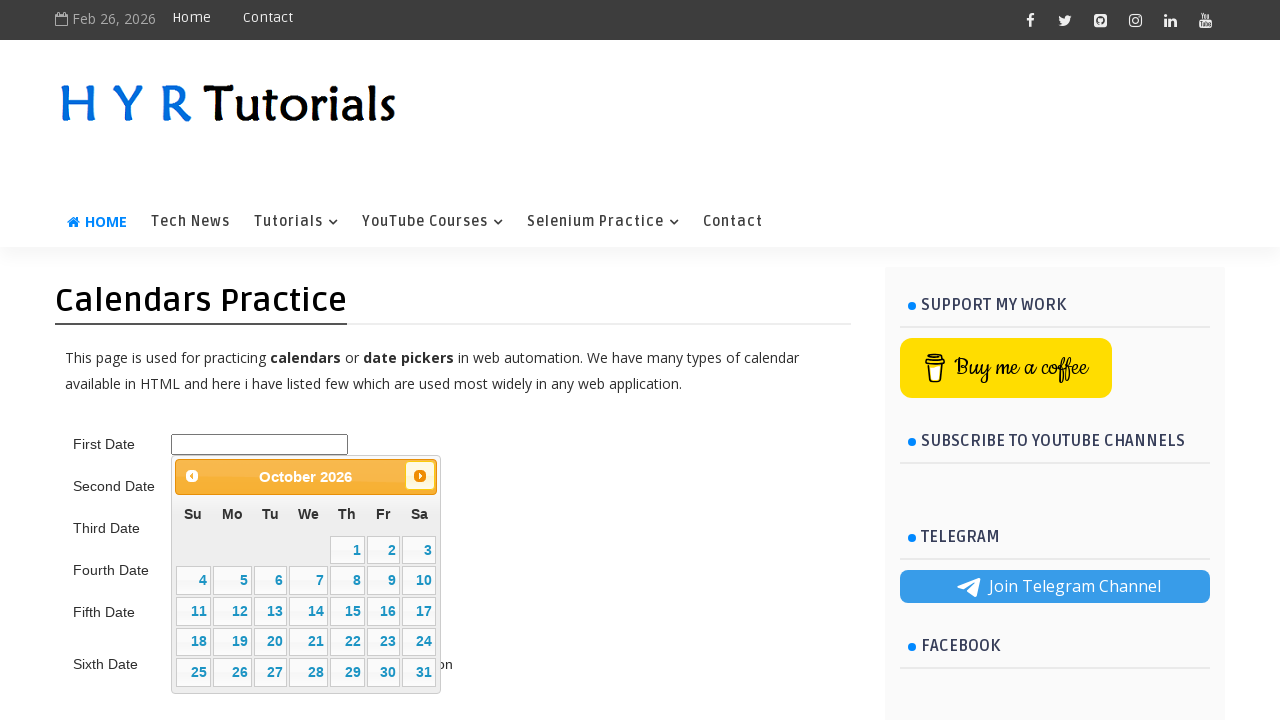

Retrieved updated month name from calendar
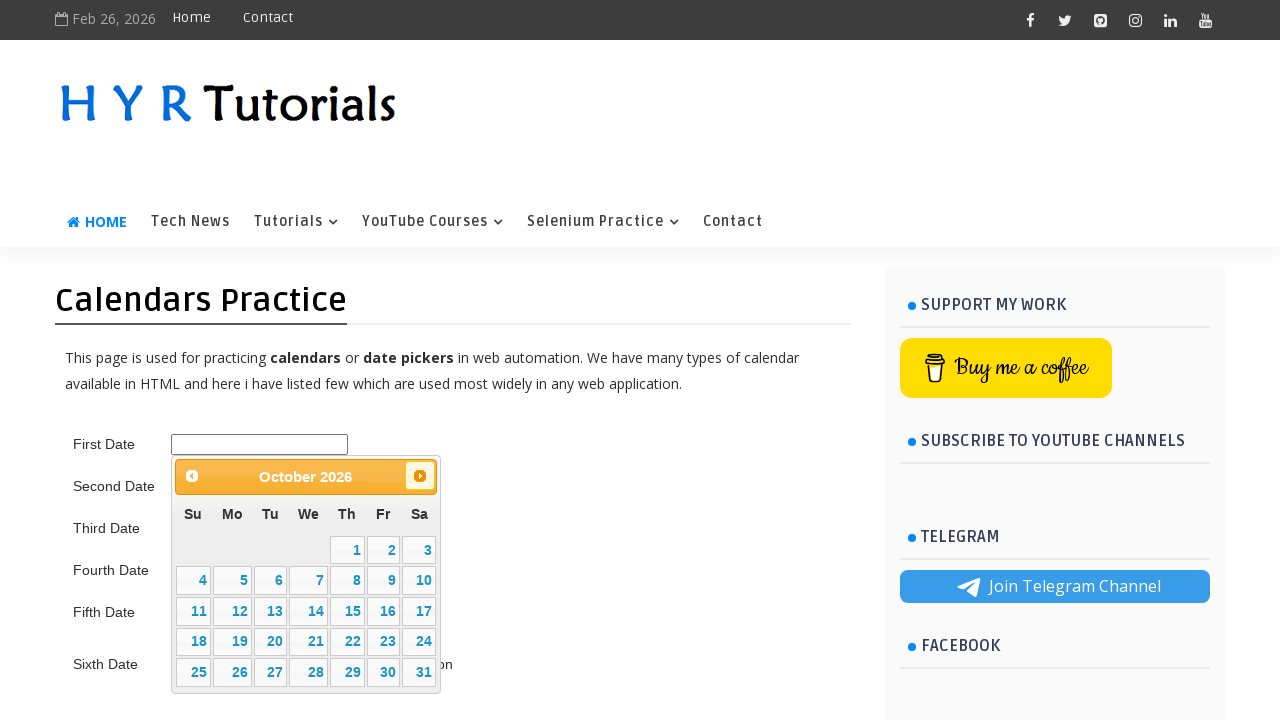

Retrieved updated year from calendar
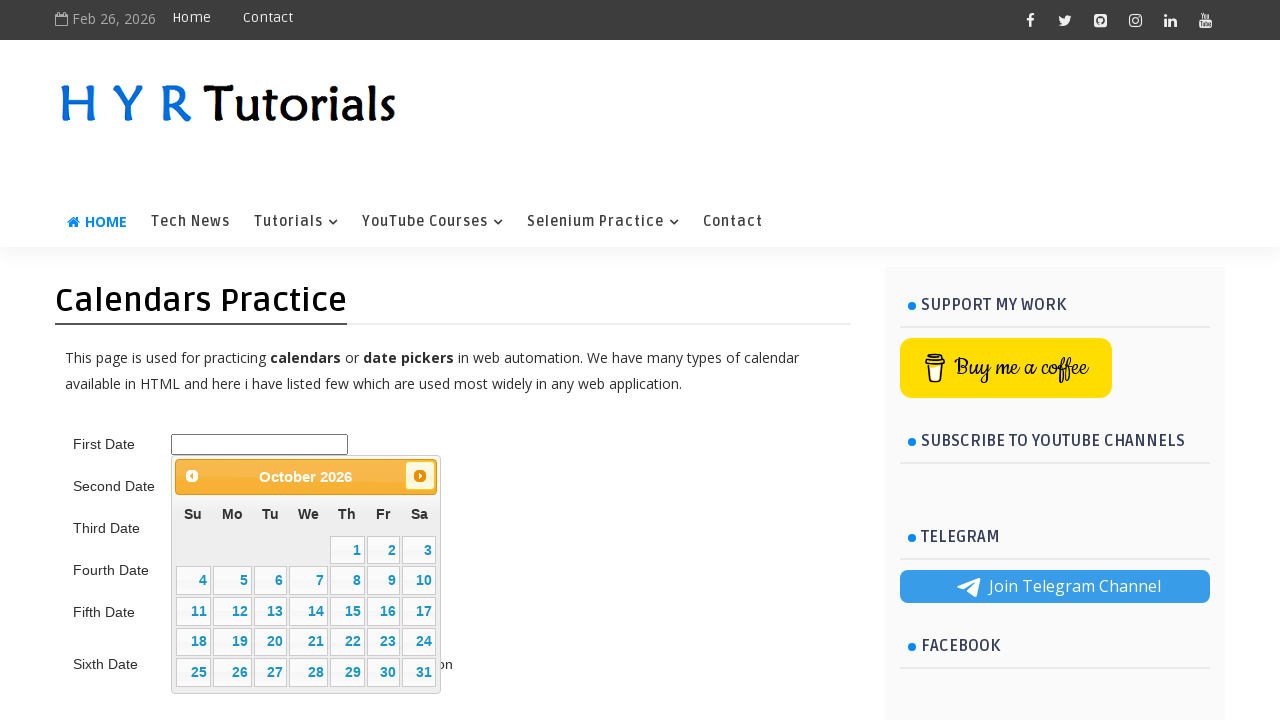

Clicked Next button to navigate to next month (currently at October 2026) at (420, 476) on span:text('Next')
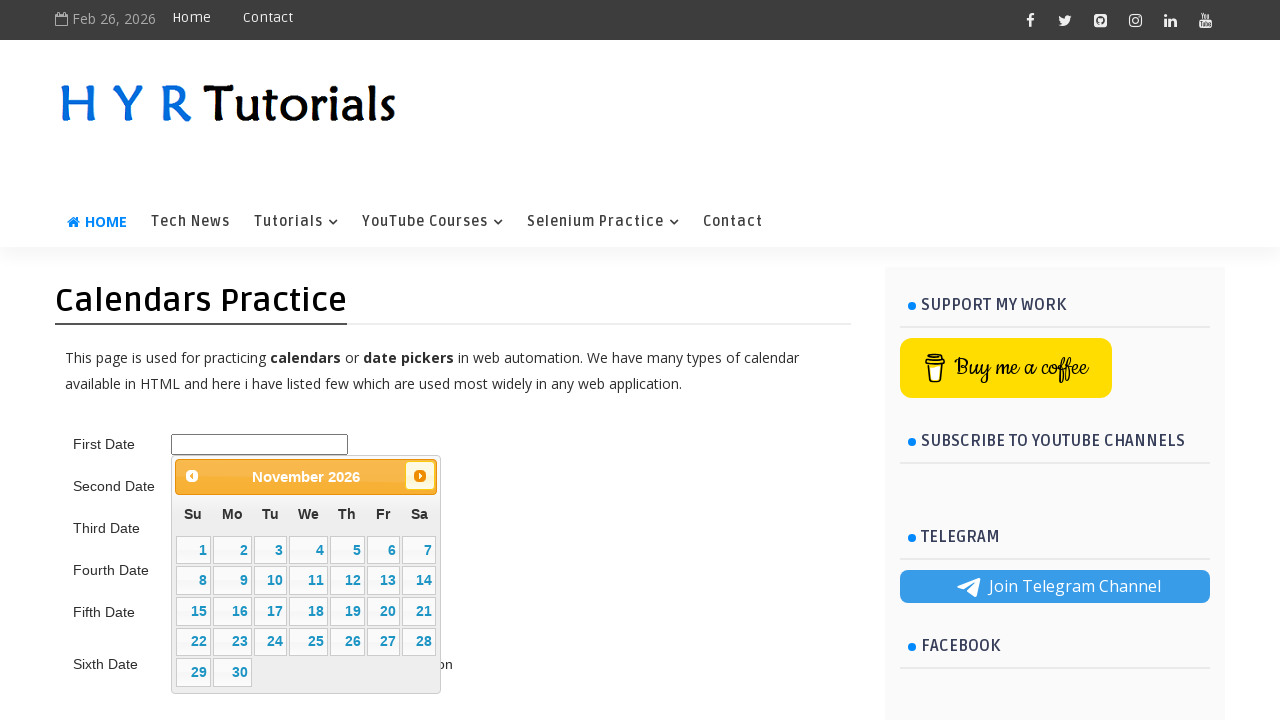

Retrieved updated month name from calendar
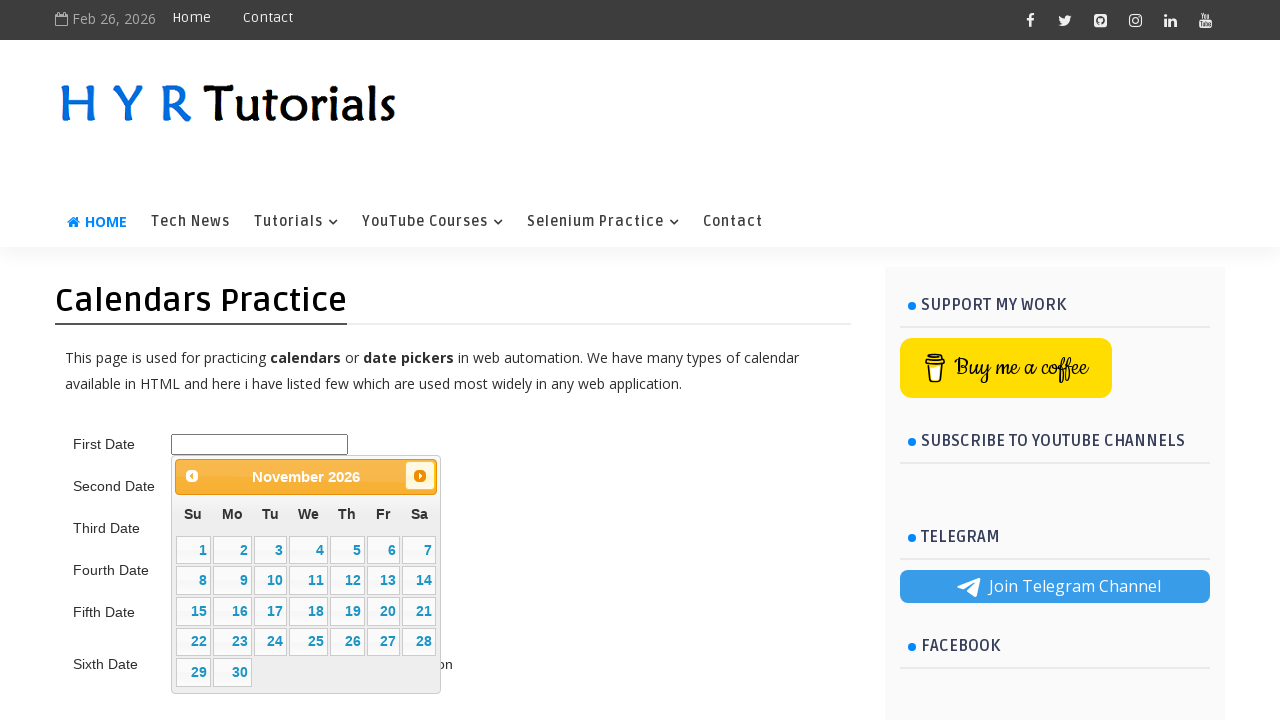

Retrieved updated year from calendar
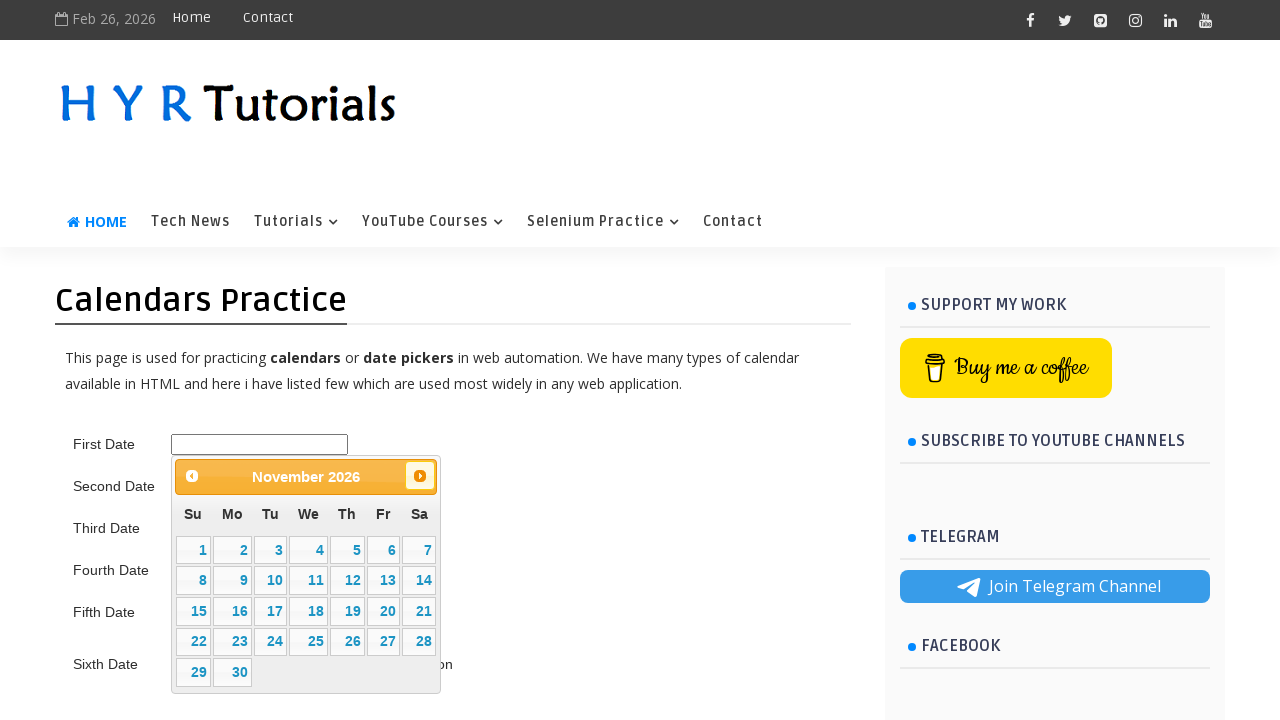

Clicked Next button to navigate to next month (currently at November 2026) at (420, 476) on span:text('Next')
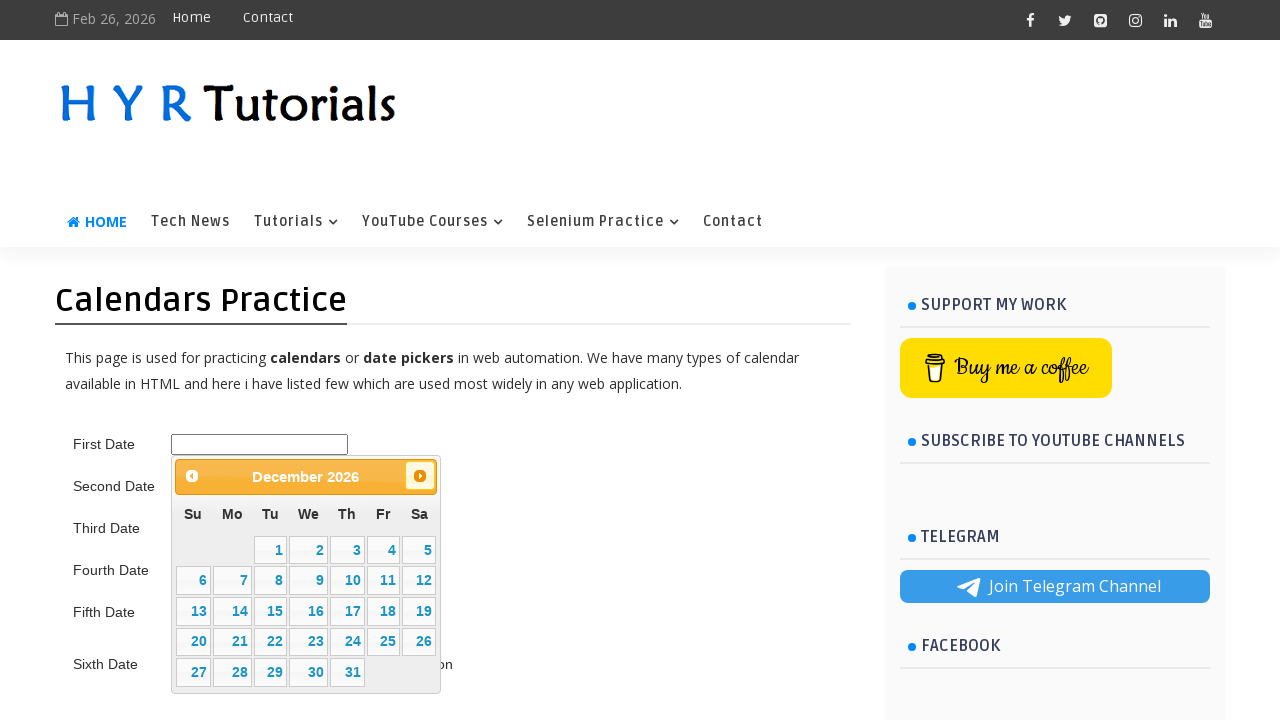

Retrieved updated month name from calendar
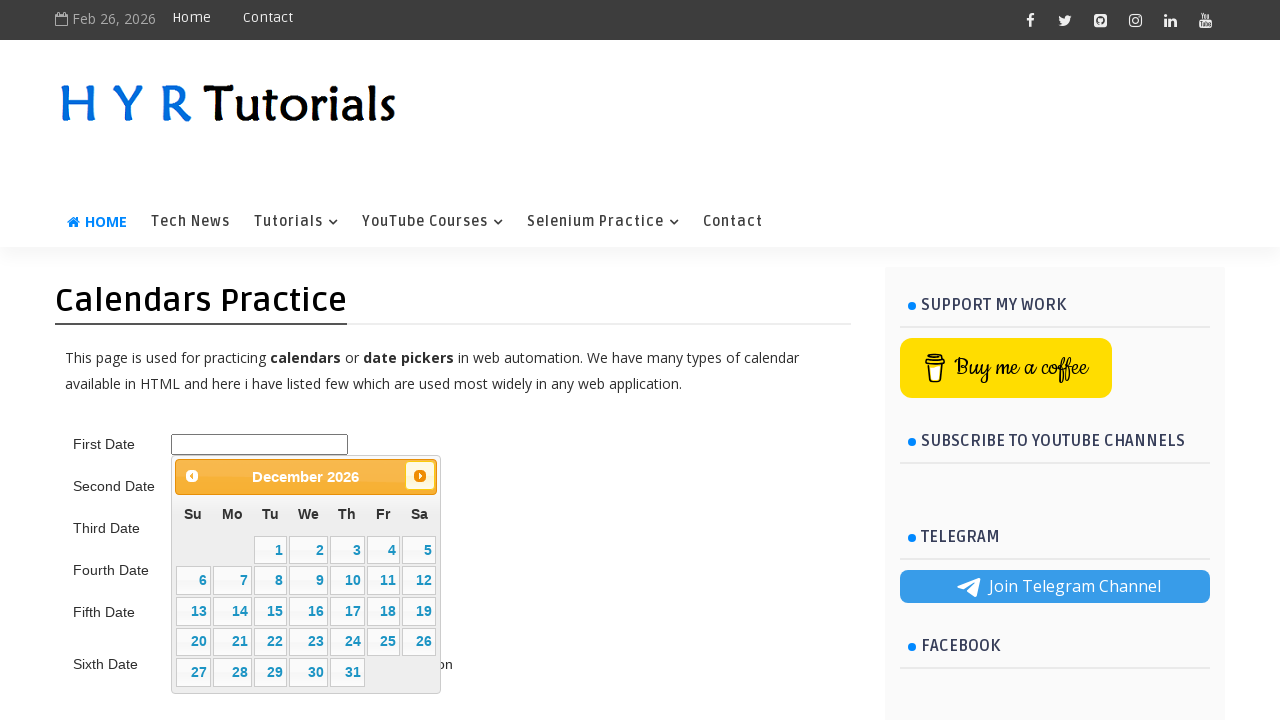

Retrieved updated year from calendar
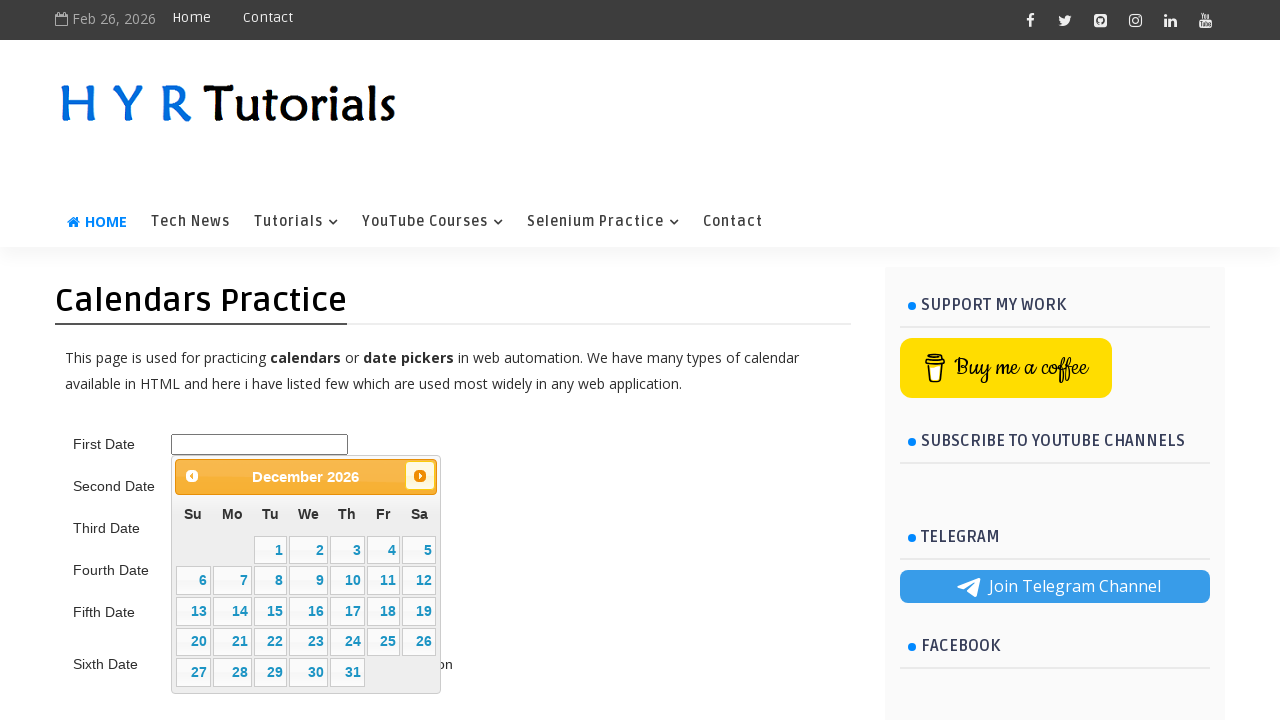

Clicked Next button to navigate to next month (currently at December 2026) at (420, 476) on span:text('Next')
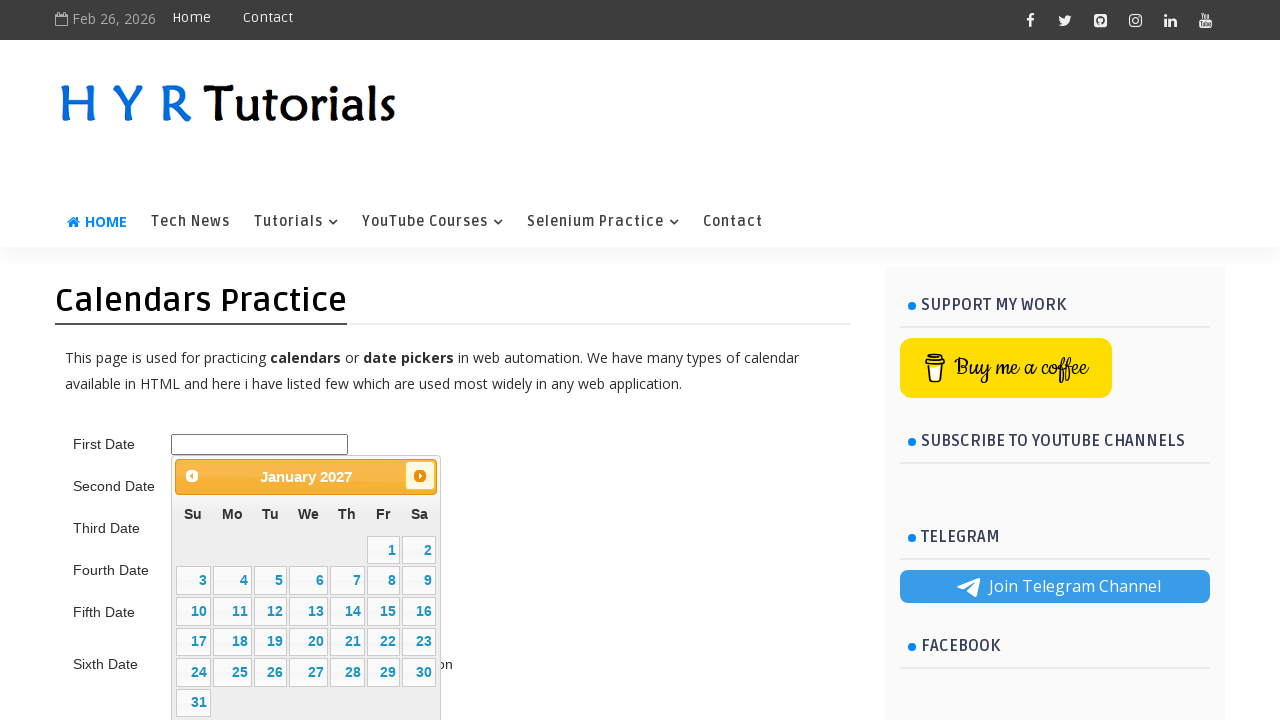

Retrieved updated month name from calendar
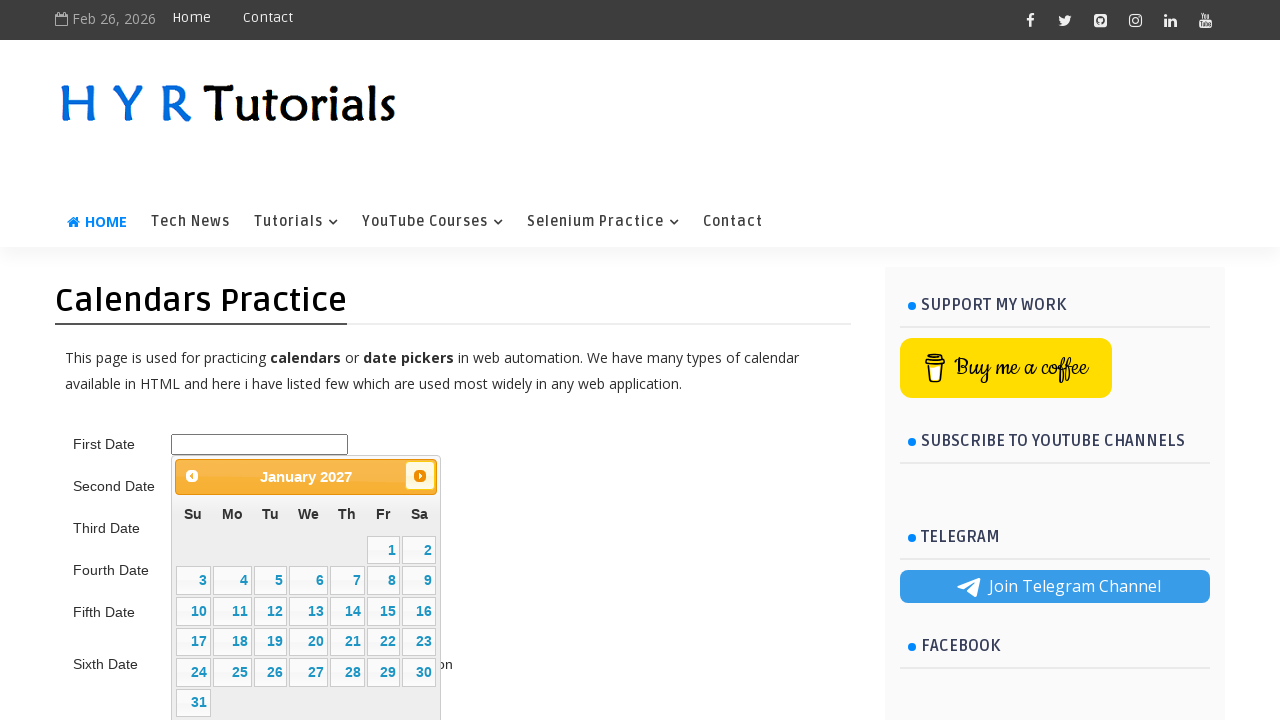

Retrieved updated year from calendar
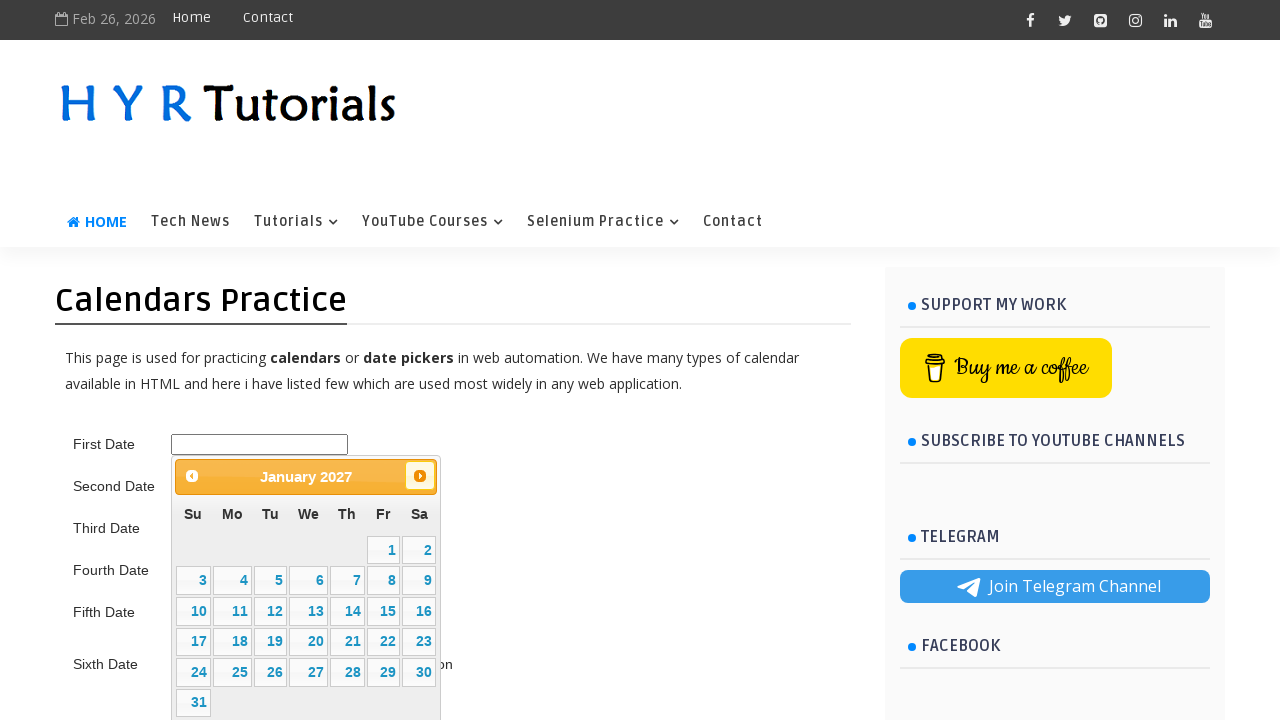

Clicked Next button to navigate to next month (currently at January 2027) at (420, 476) on span:text('Next')
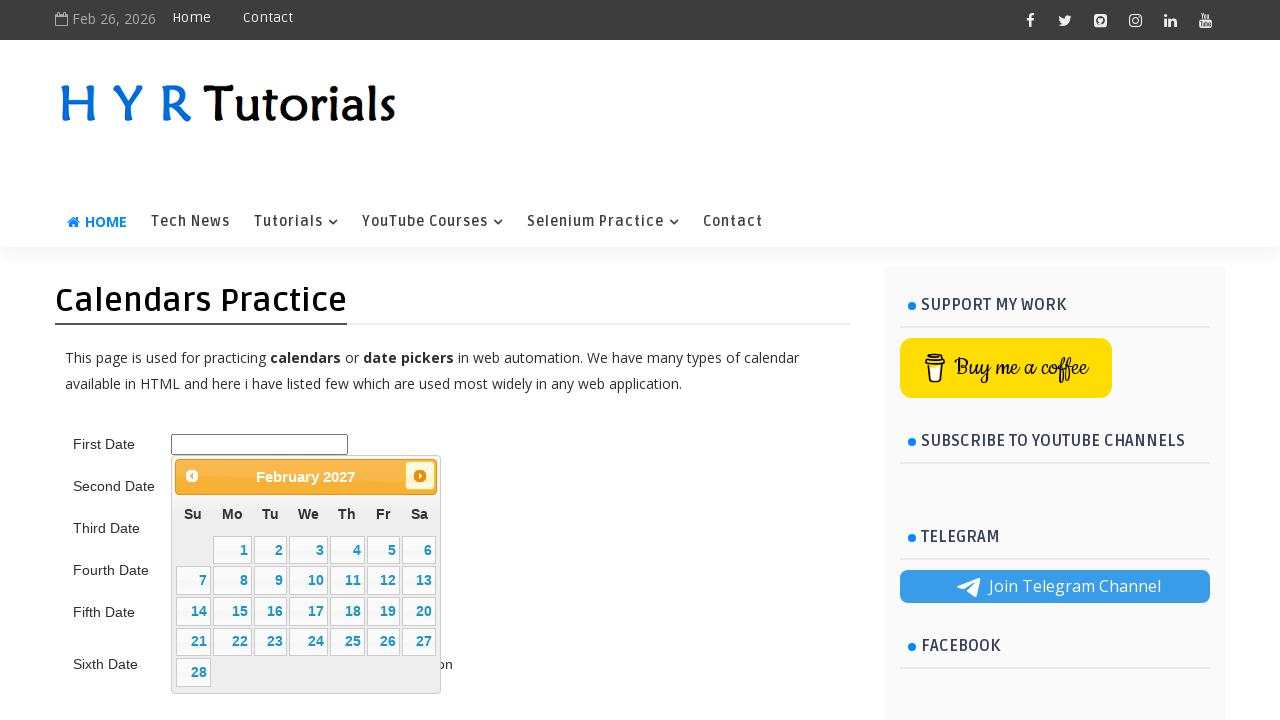

Retrieved updated month name from calendar
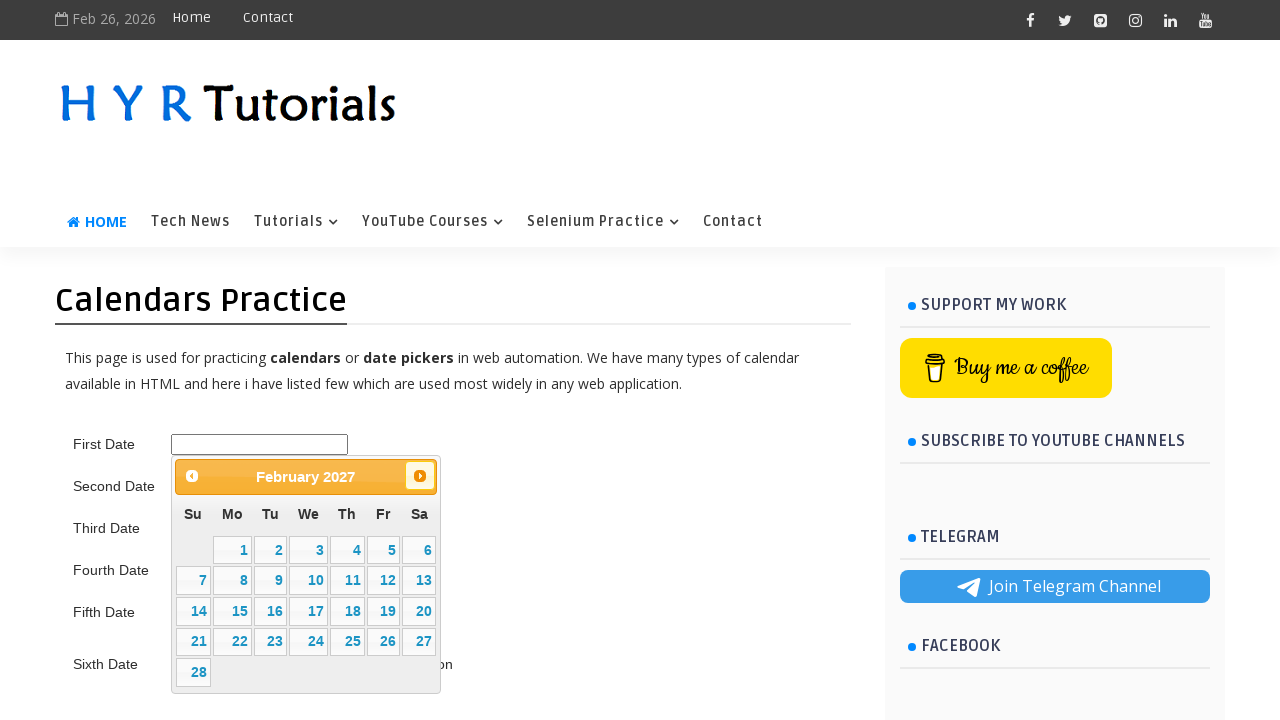

Retrieved updated year from calendar
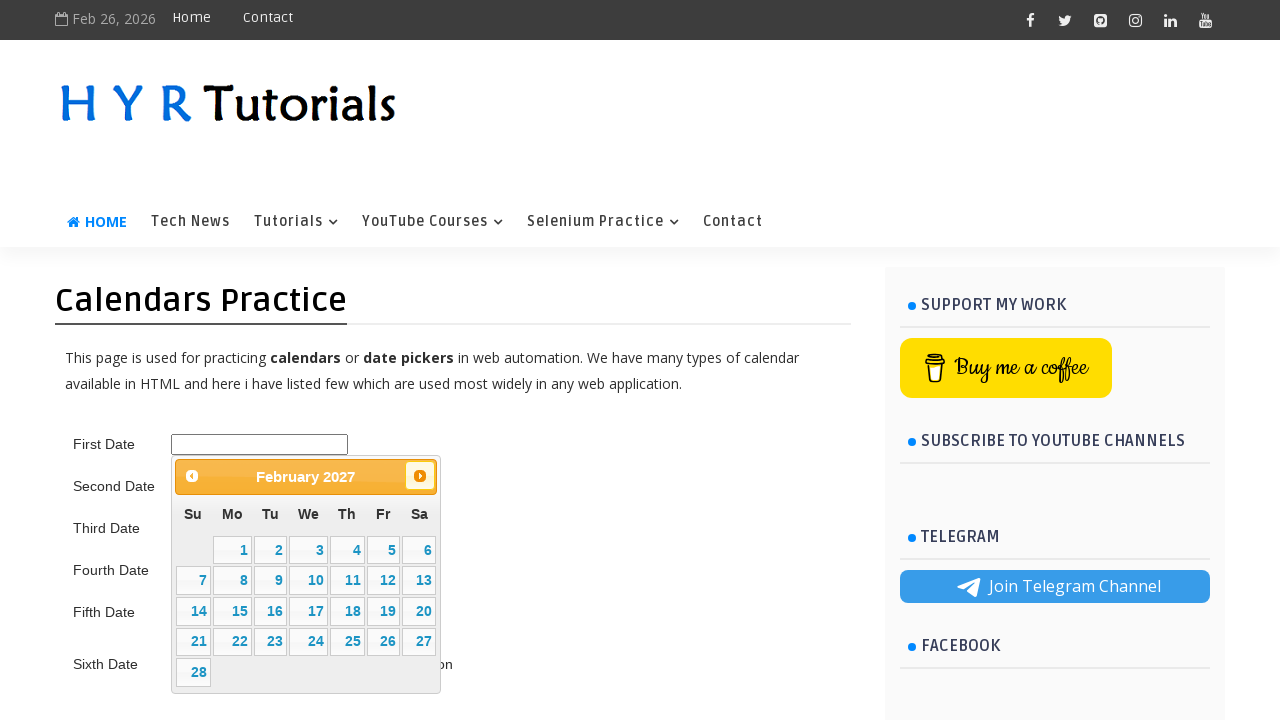

Clicked on day 14 to select February 14, 2027 at (193, 611) on a:text('14')
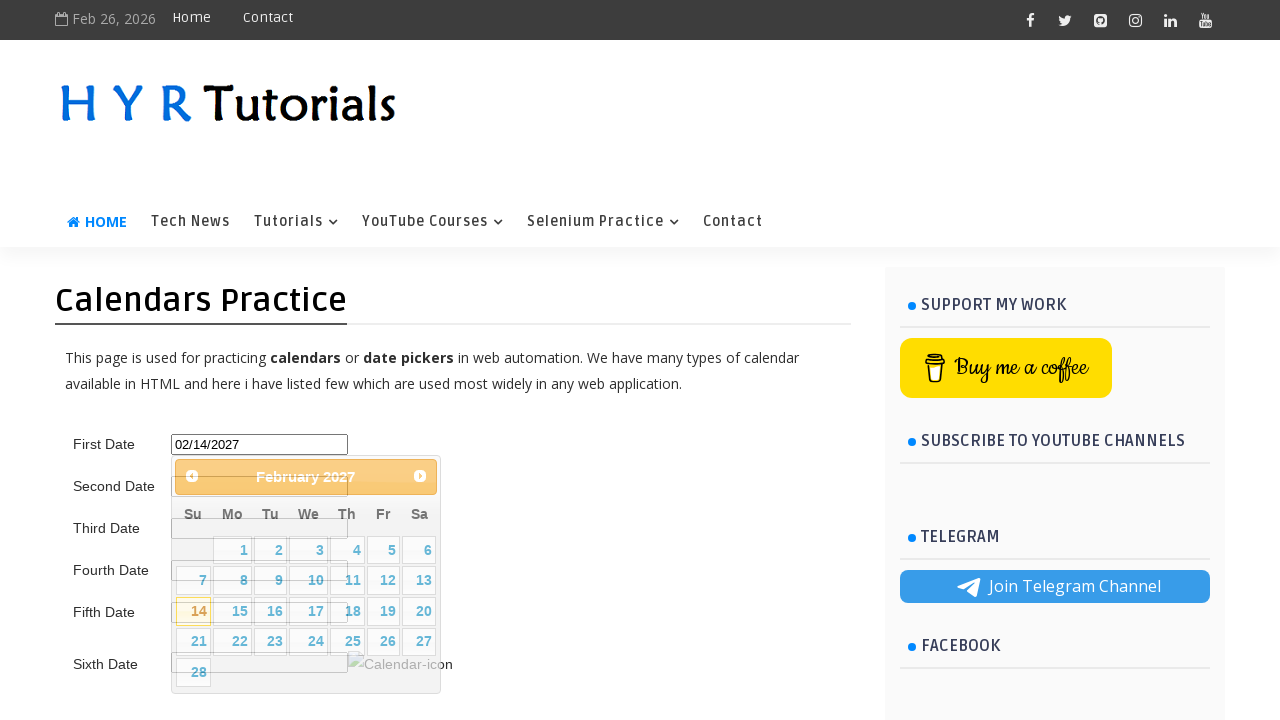

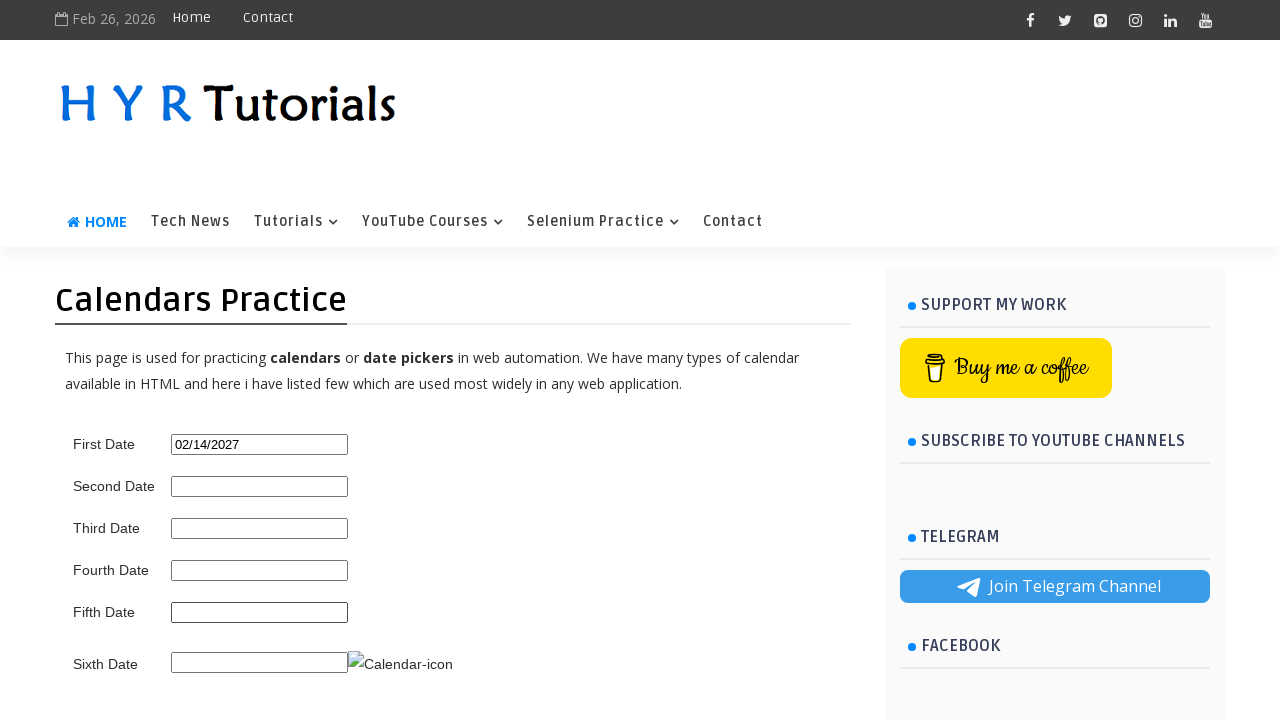